Tests an e-commerce vegetable shopping cart by searching for specific items (Cucumber and Brocolli) and adding them to cart

Starting URL: https://rahulshettyacademy.com/seleniumPractise/#/

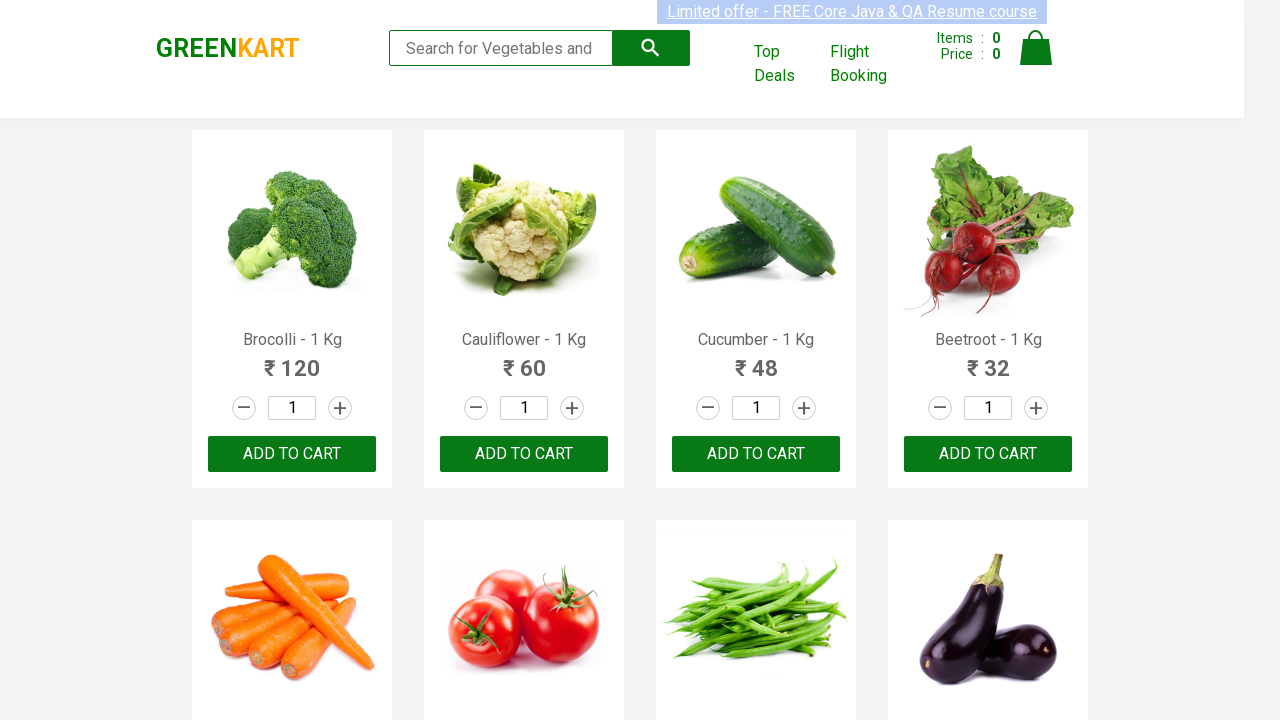

Waited for vegetable products to load
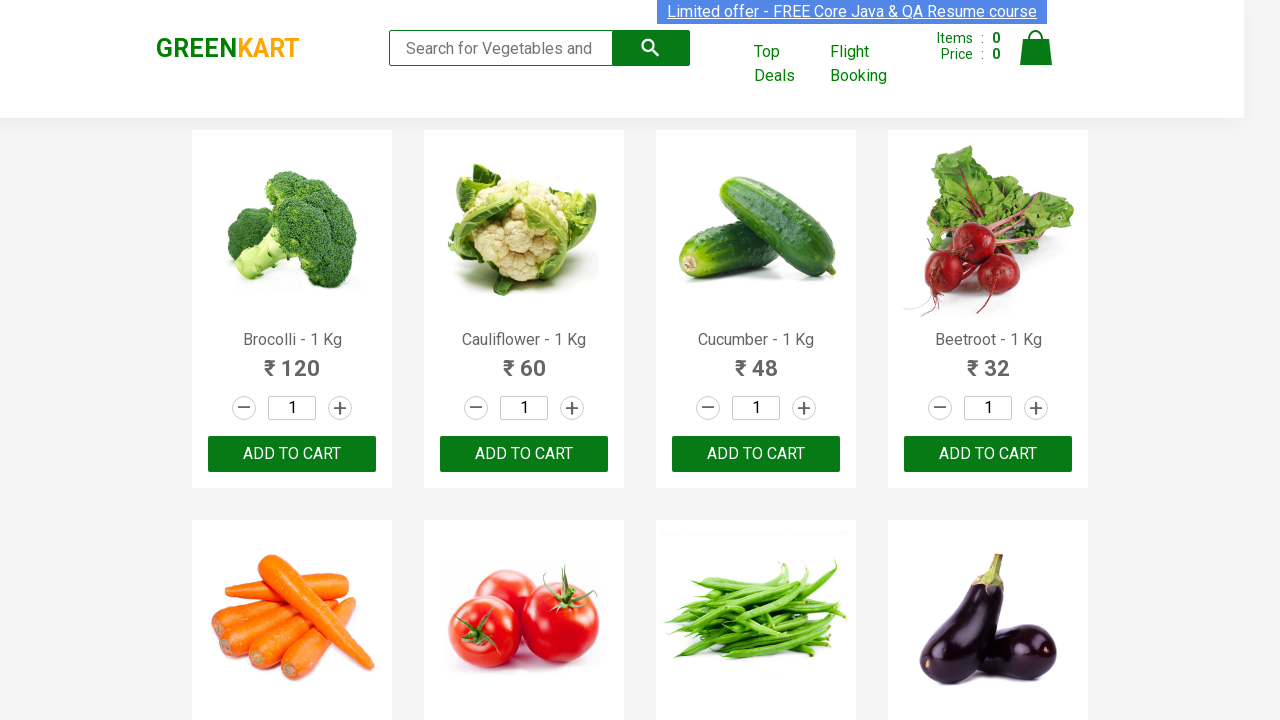

Retrieved all vegetable product elements from page
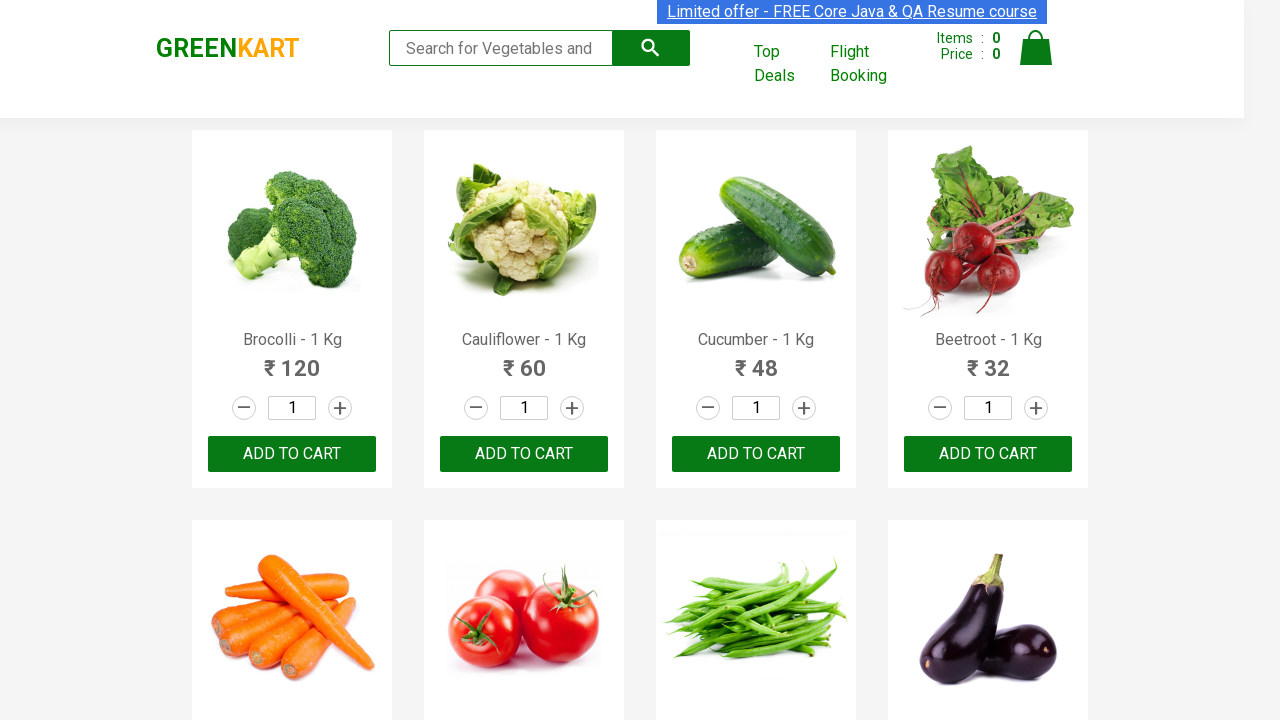

Defined list of items to add to cart: Cucumber and Brocolli
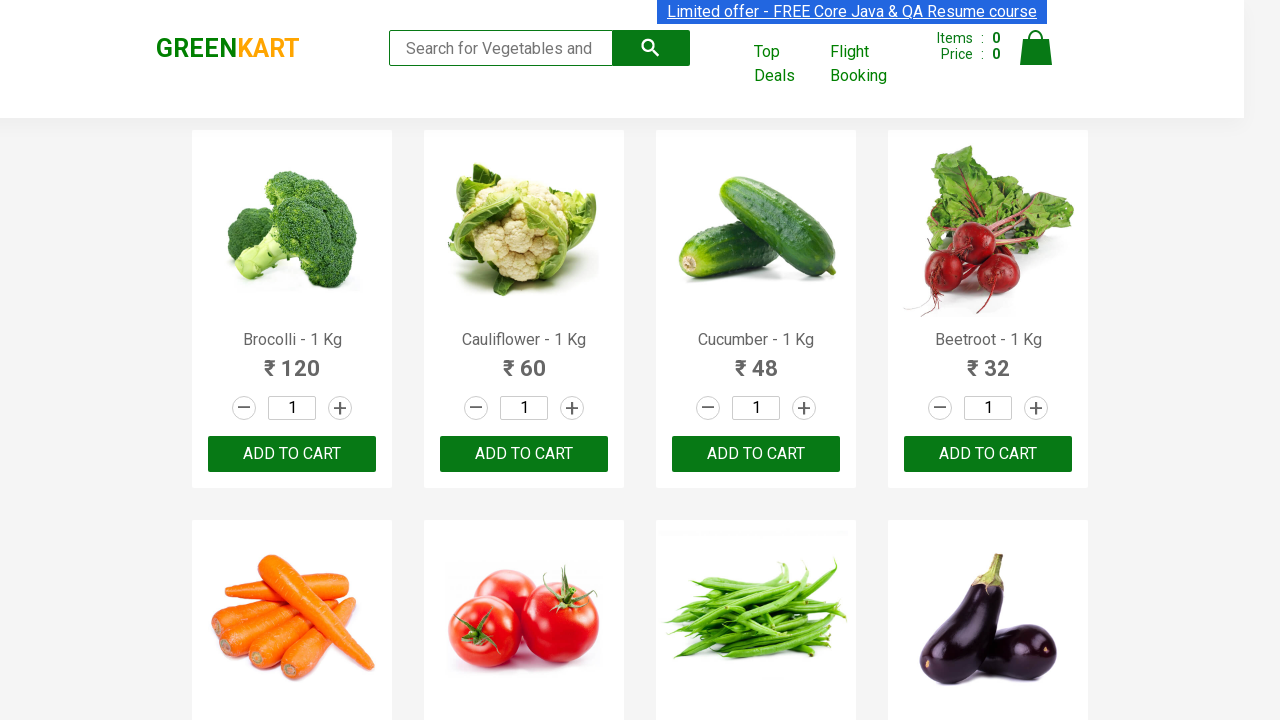

Retrieved product name: Brocolli - 1 Kg
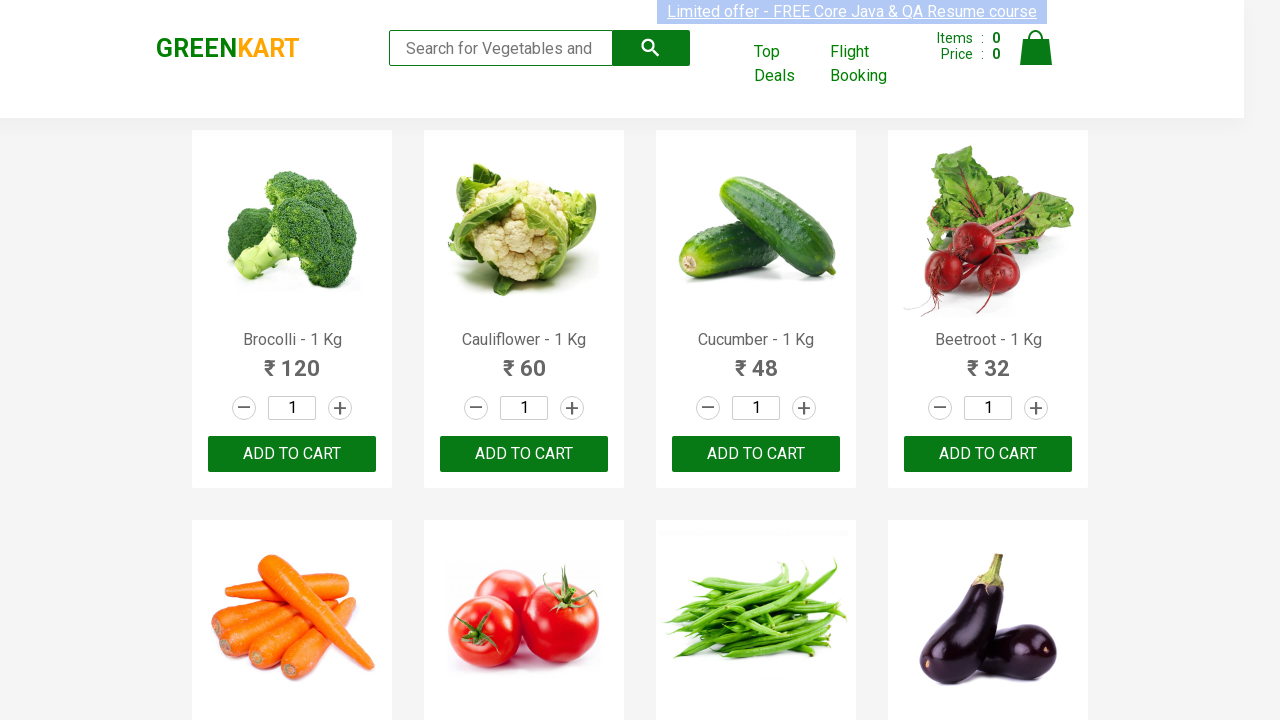

Clicked increment button for Brocolli - 1 Kg at (340, 408) on xpath=//div[@class='product']//div[2]//a[2] >> nth=0
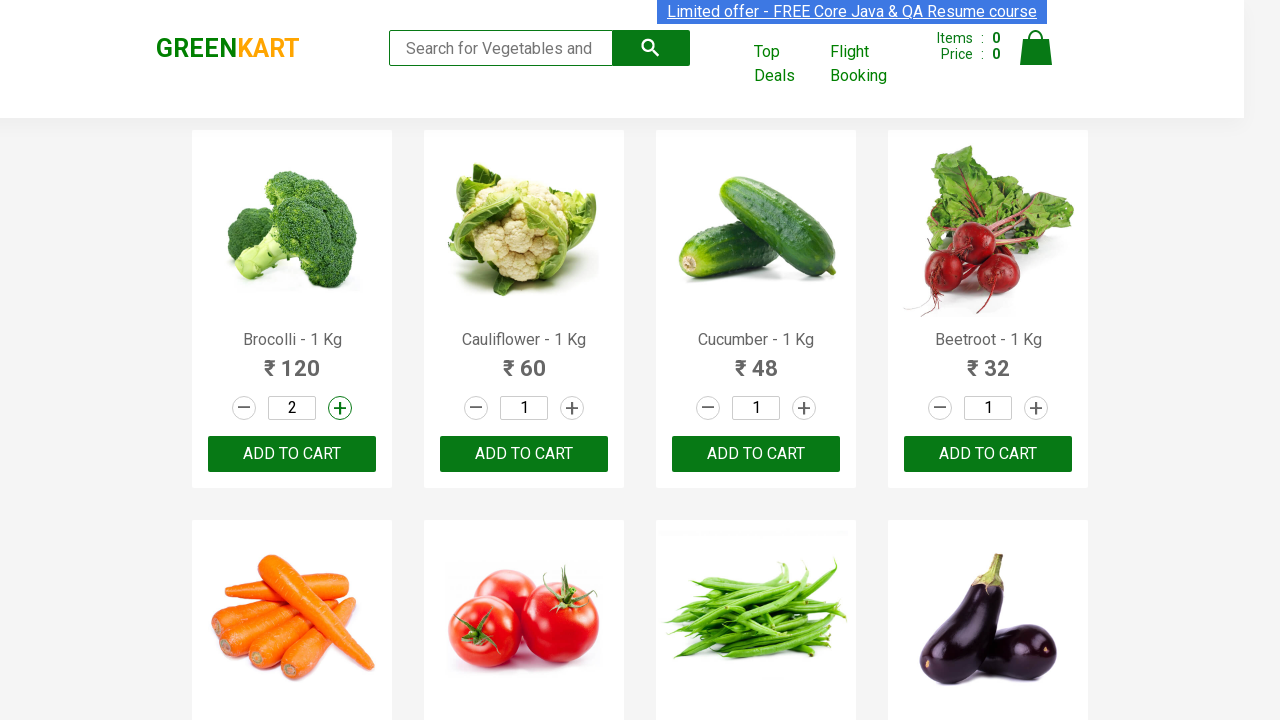

Clicked ADD TO CART button for Brocolli - 1 Kg at (292, 454) on xpath=//div[@class='product-action']//button >> nth=0
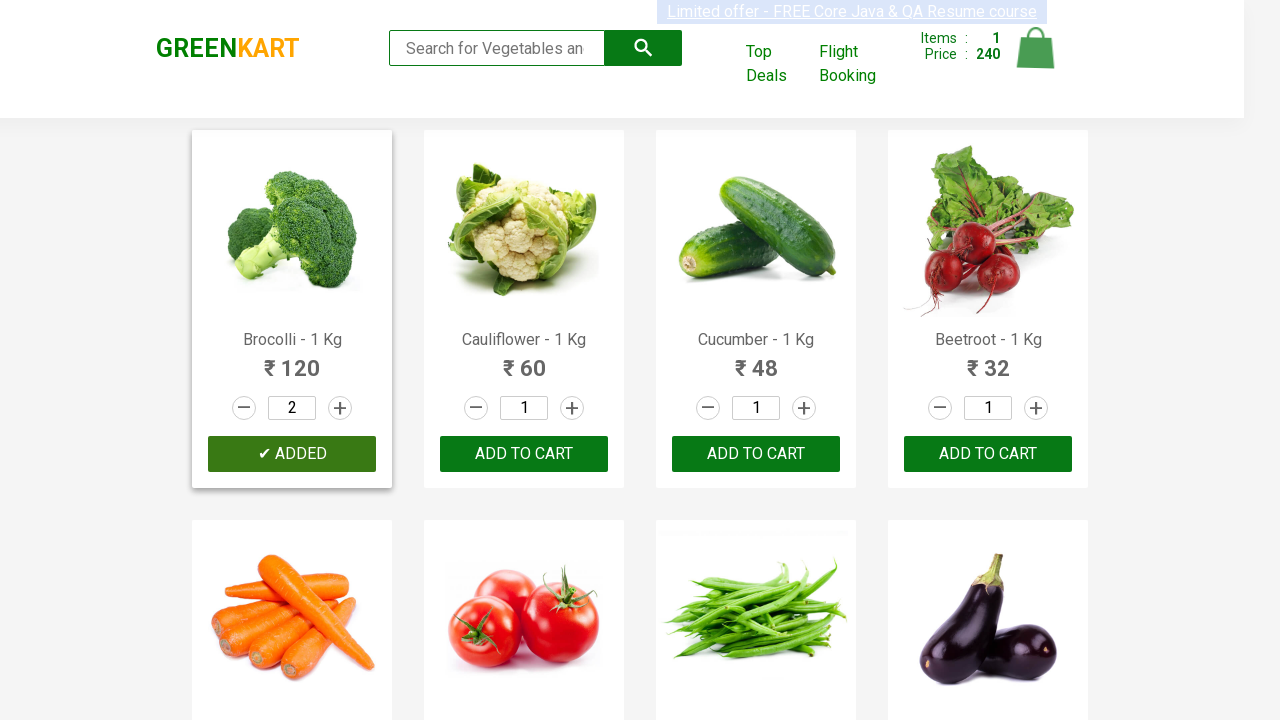

Retrieved product name: Cauliflower - 1 Kg
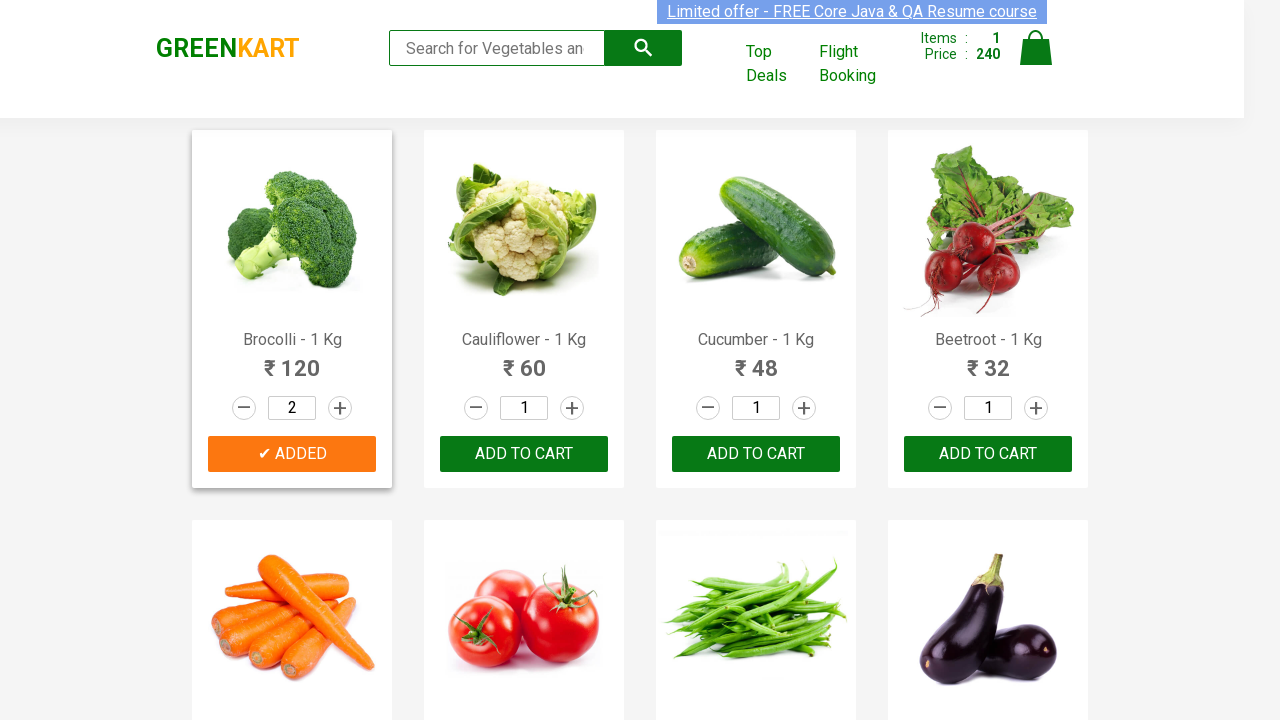

Retrieved product name: Cucumber - 1 Kg
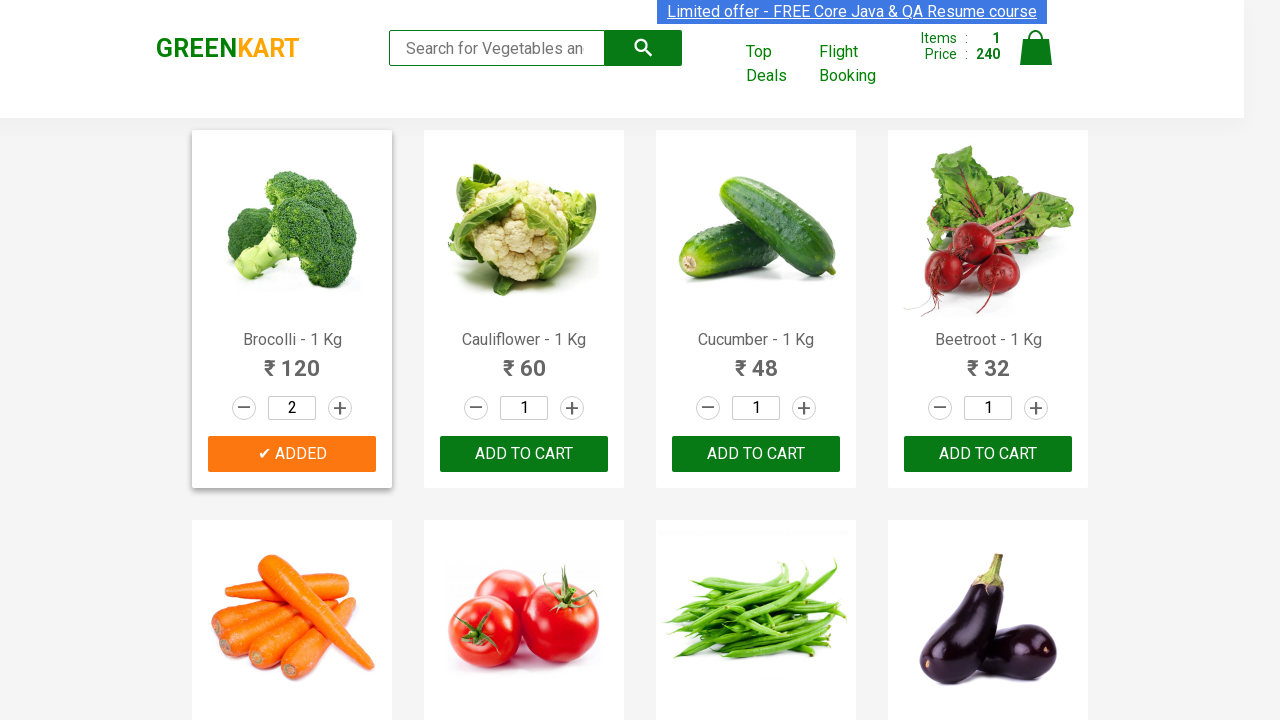

Clicked increment button for Cucumber - 1 Kg at (804, 408) on xpath=//div[@class='product']//div[2]//a[2] >> nth=2
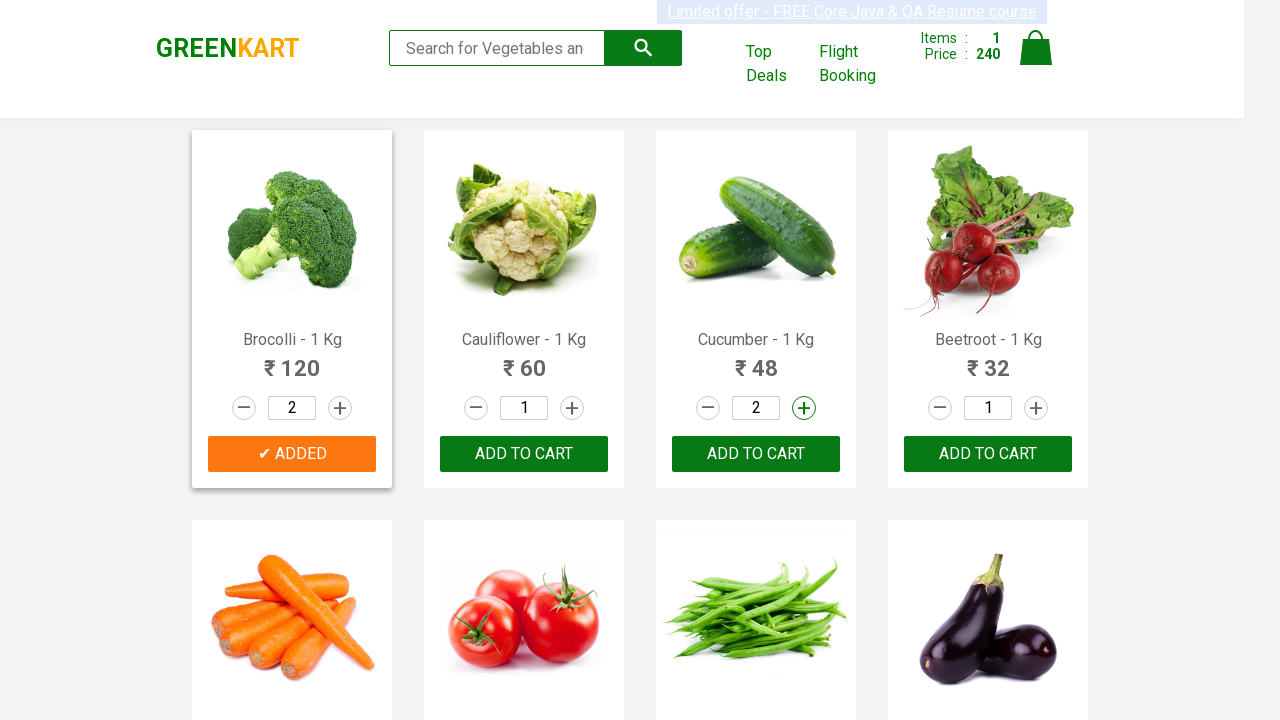

Clicked ADD TO CART button for Cucumber - 1 Kg at (756, 454) on xpath=//div[@class='product-action']//button >> nth=2
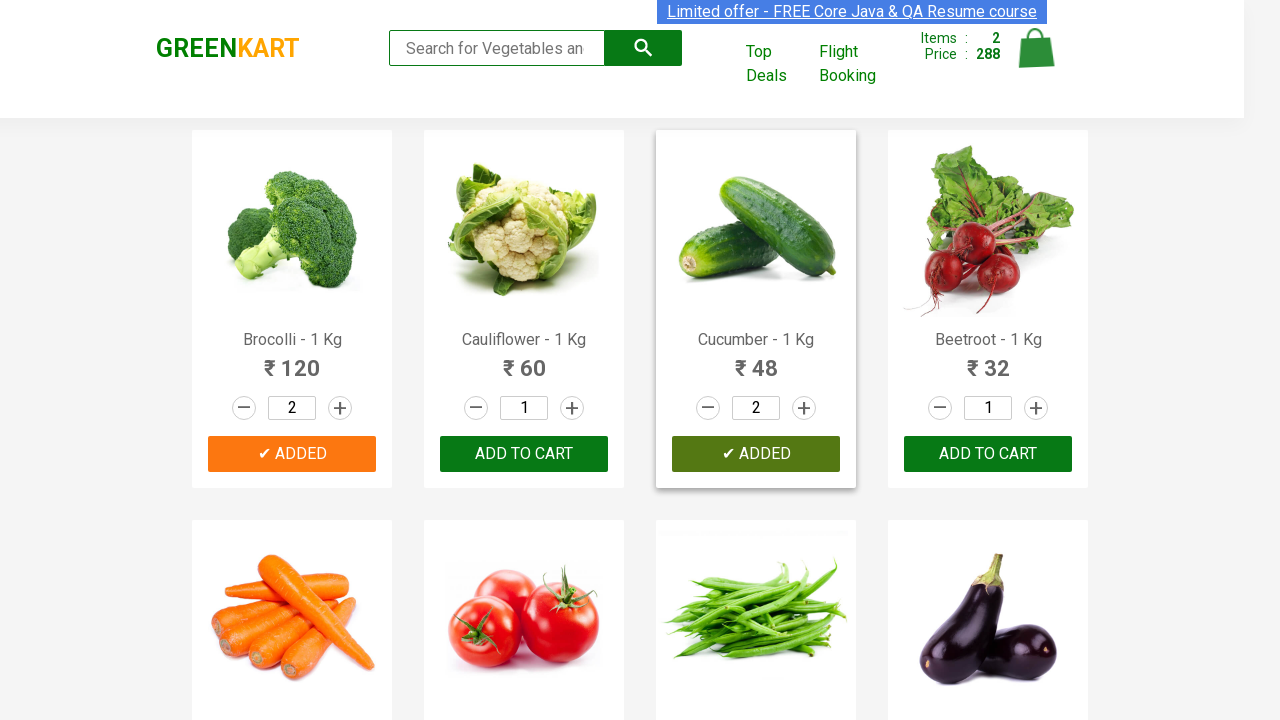

Retrieved product name: Beetroot - 1 Kg
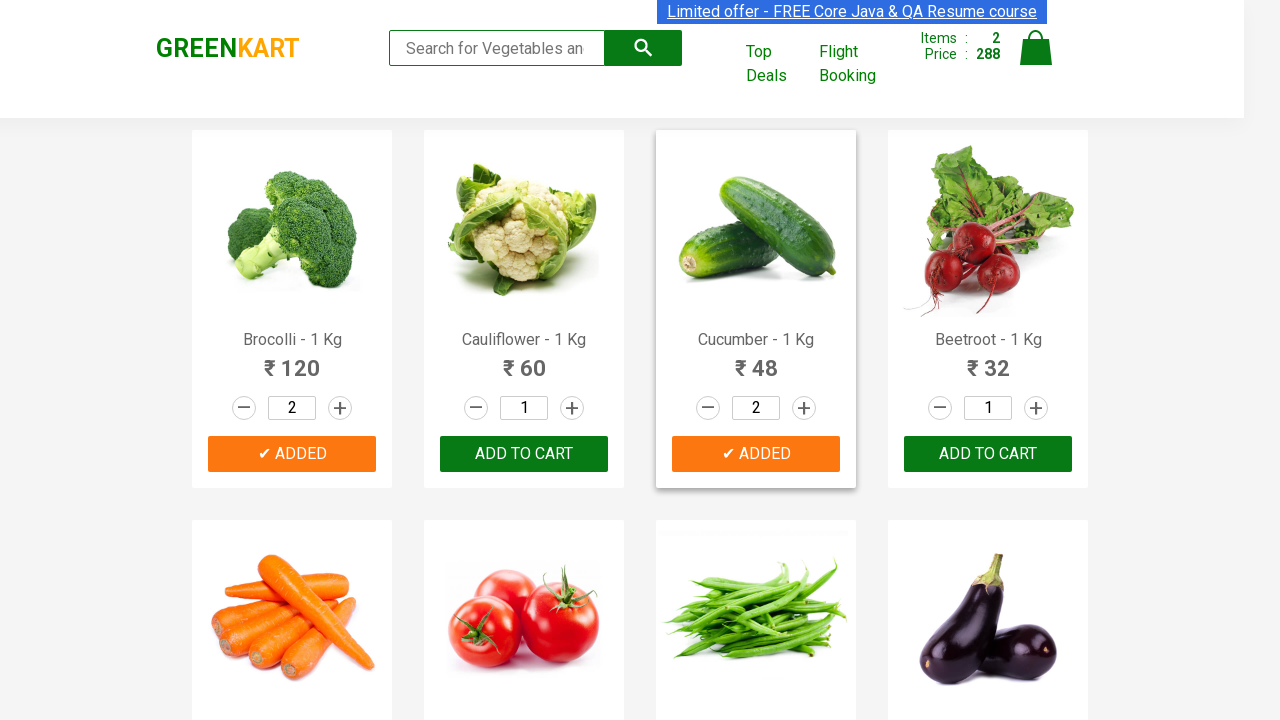

Retrieved product name: Carrot - 1 Kg
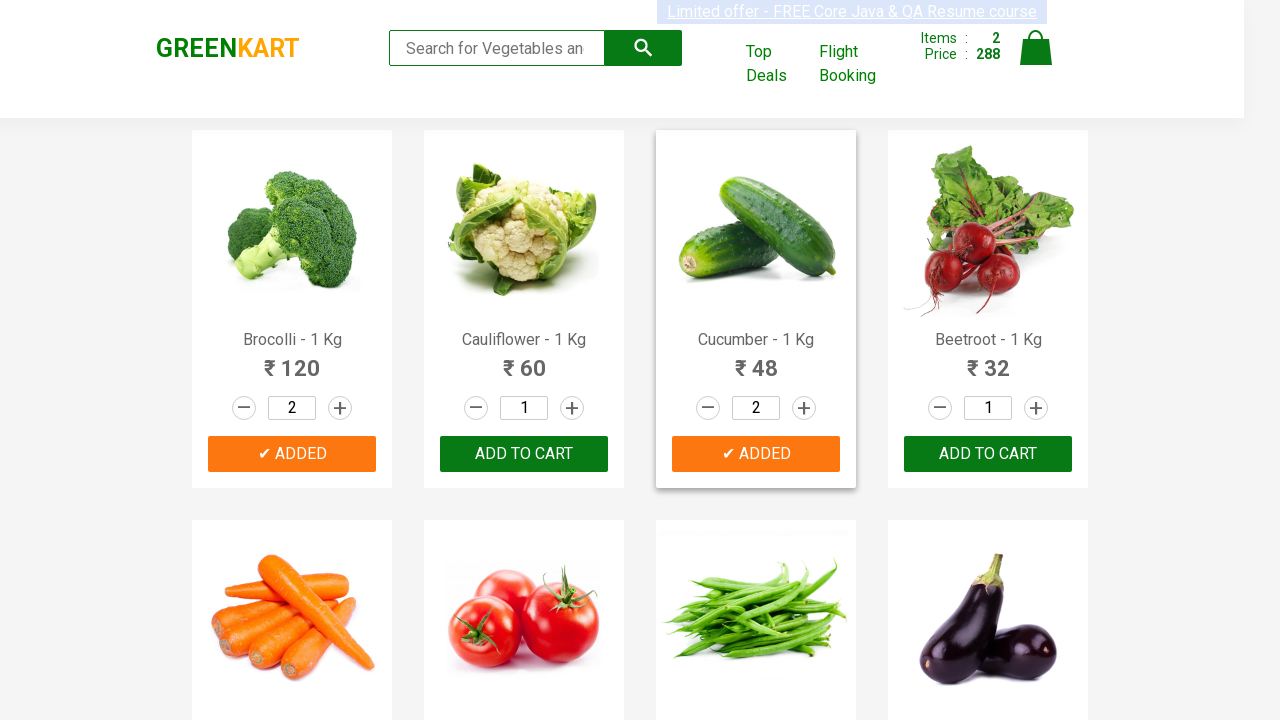

Retrieved product name: Tomato - 1 Kg
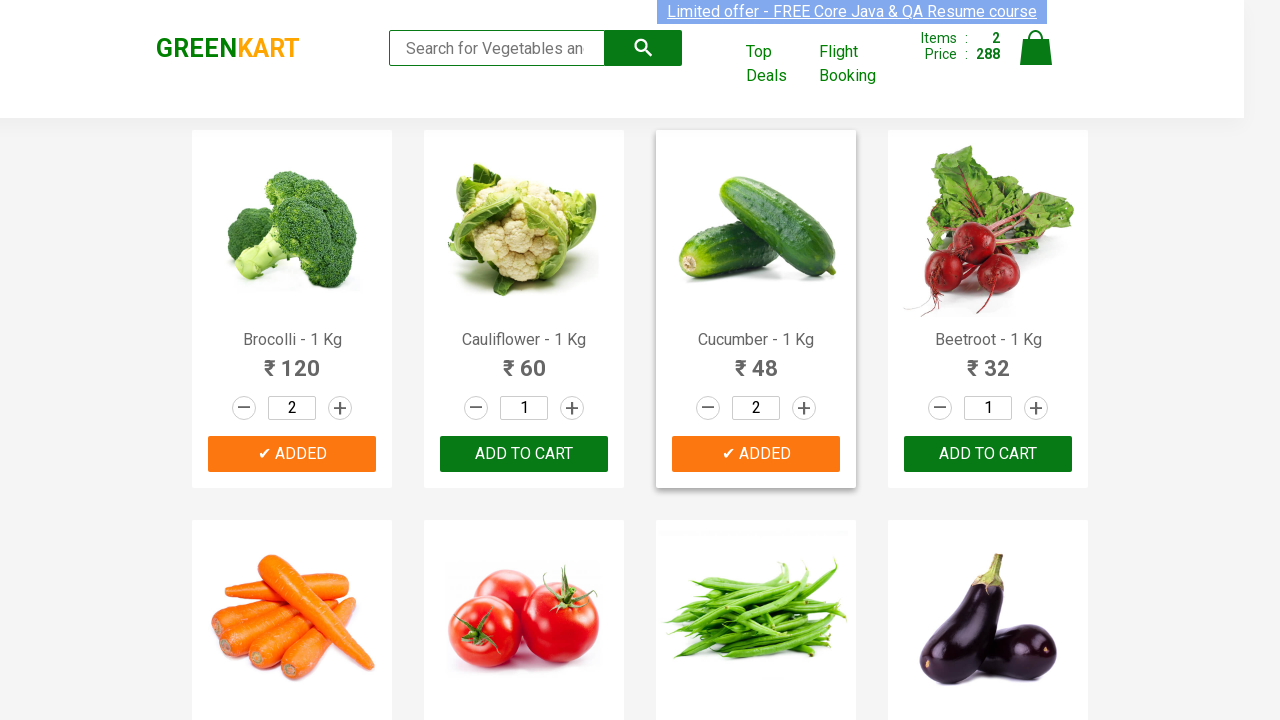

Retrieved product name: Beans - 1 Kg
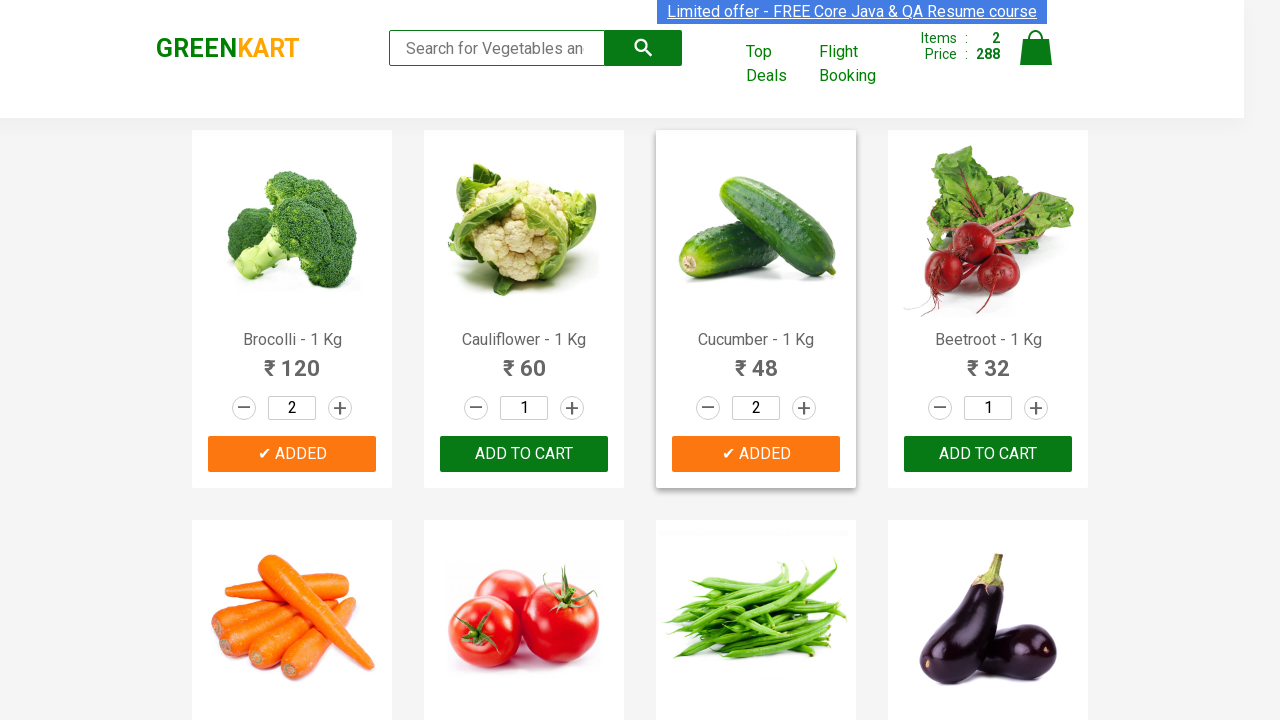

Retrieved product name: Brinjal - 1 Kg
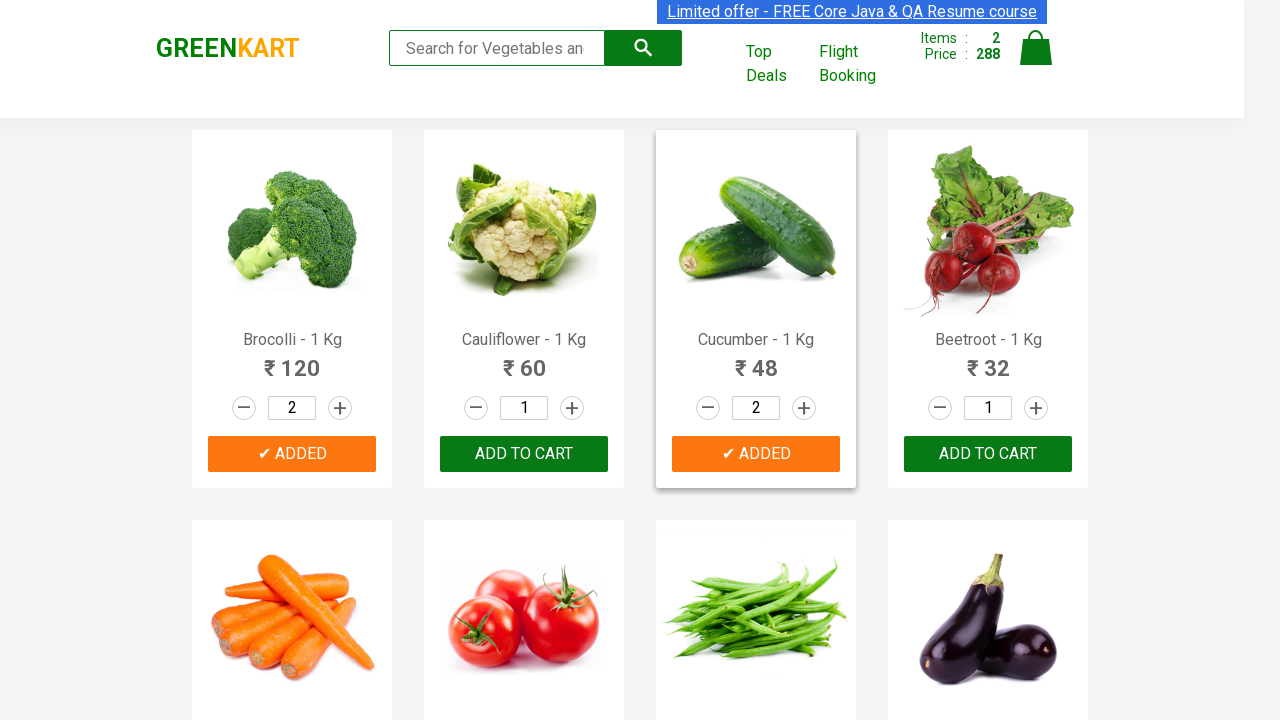

Retrieved product name: Capsicum
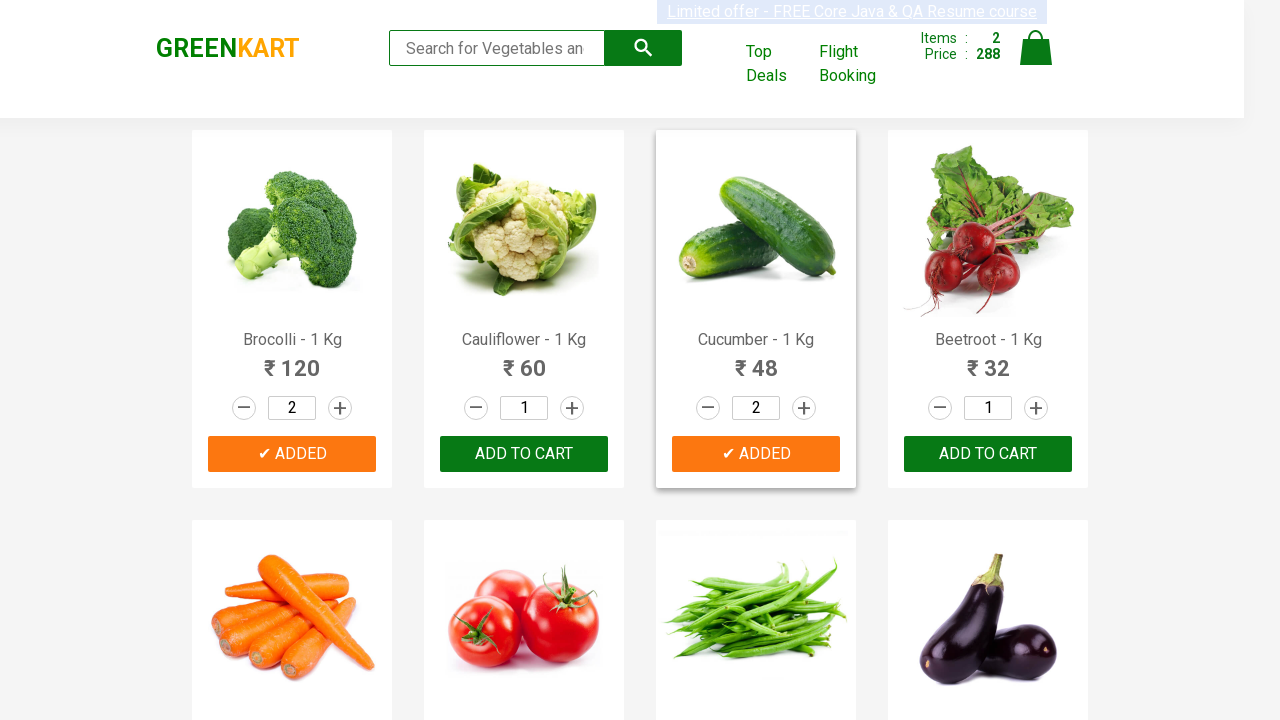

Retrieved product name: Mushroom - 1 Kg
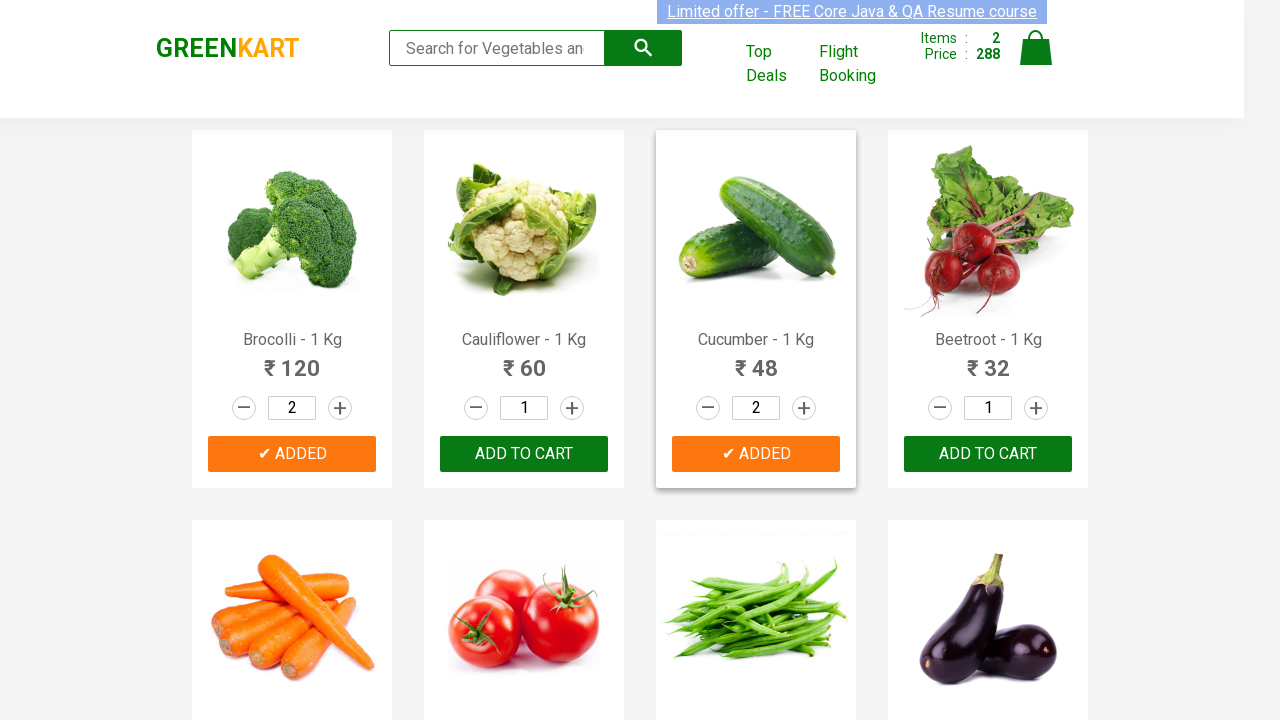

Retrieved product name: Potato - 1 Kg
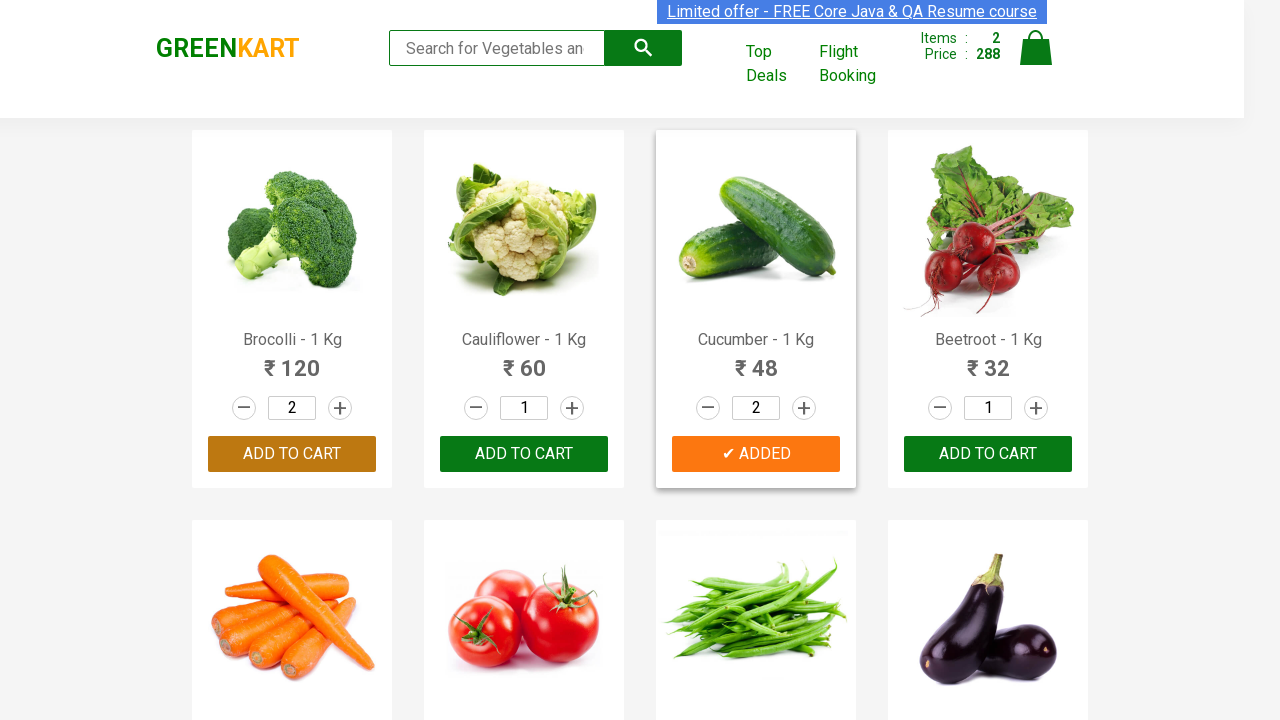

Retrieved product name: Pumpkin - 1 Kg
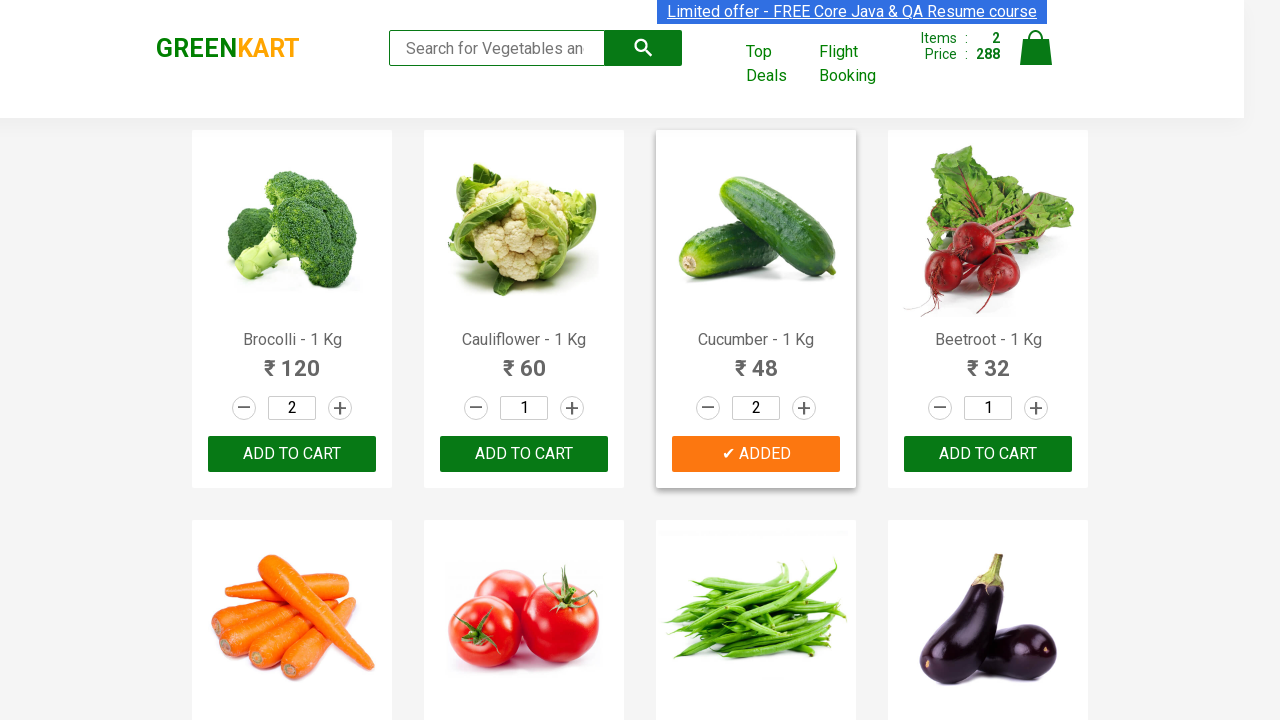

Retrieved product name: Corn - 1 Kg
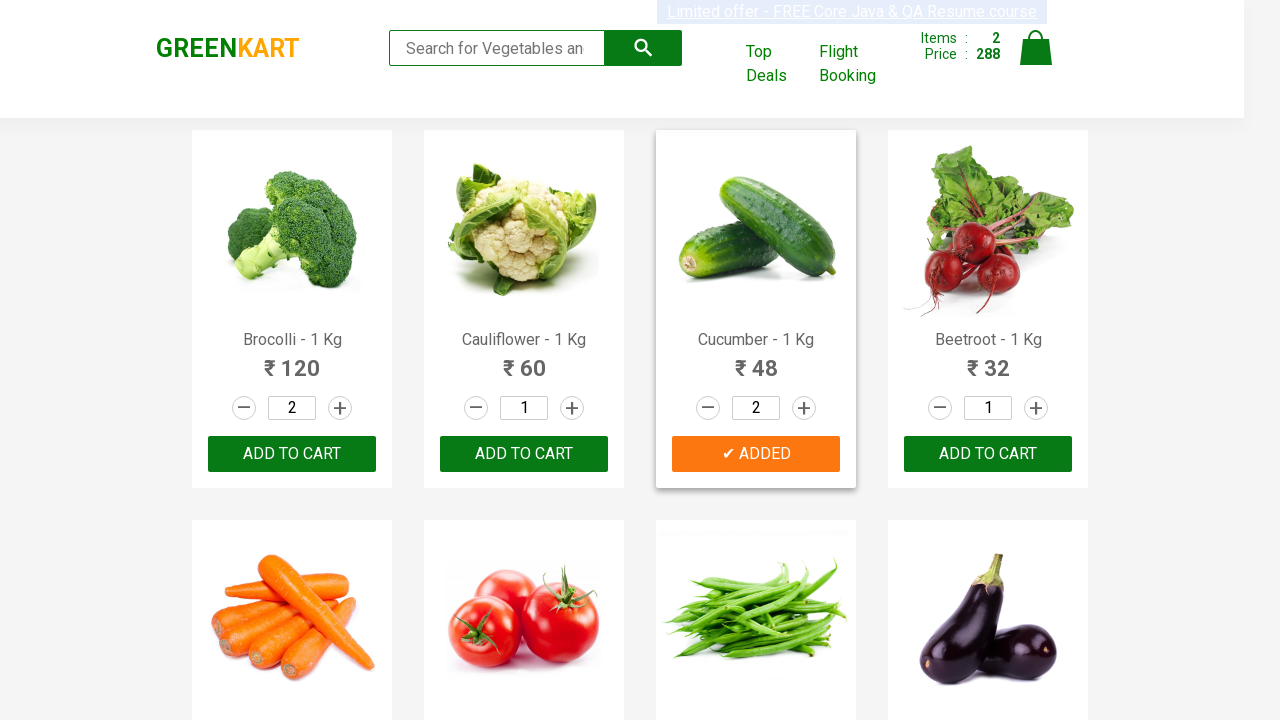

Retrieved product name: Onion - 1 Kg
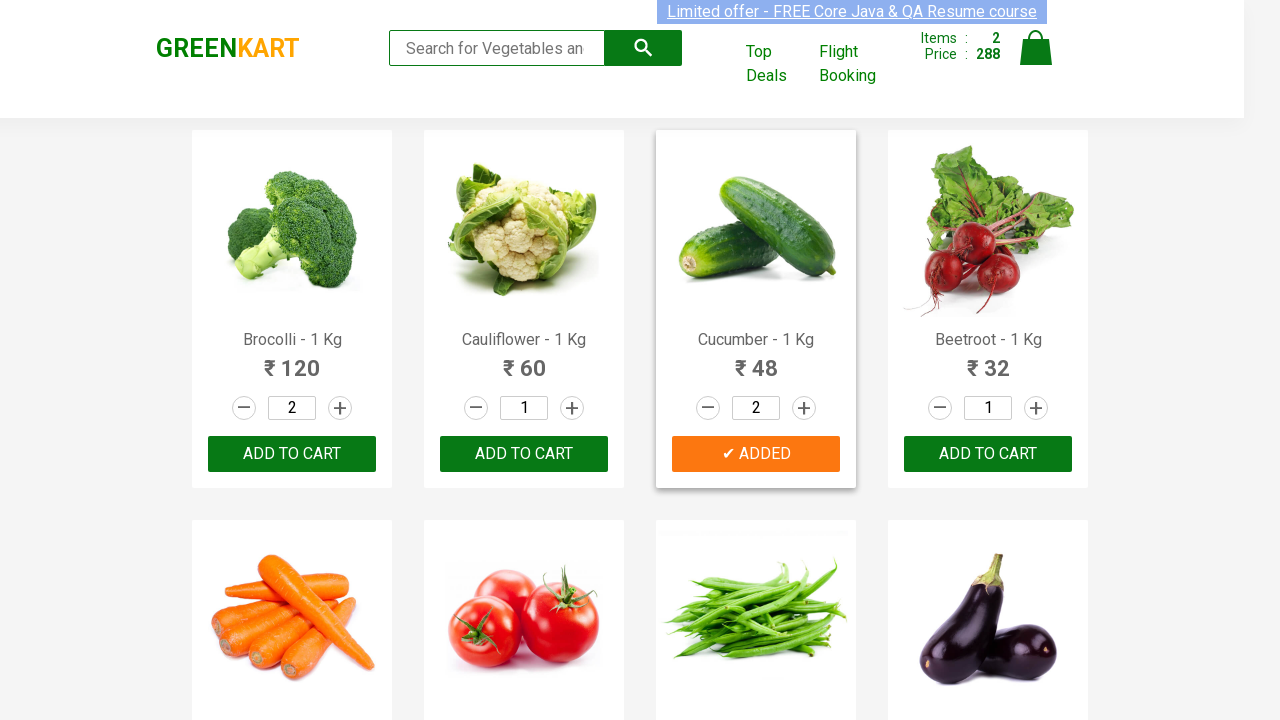

Retrieved product name: Apple - 1 Kg
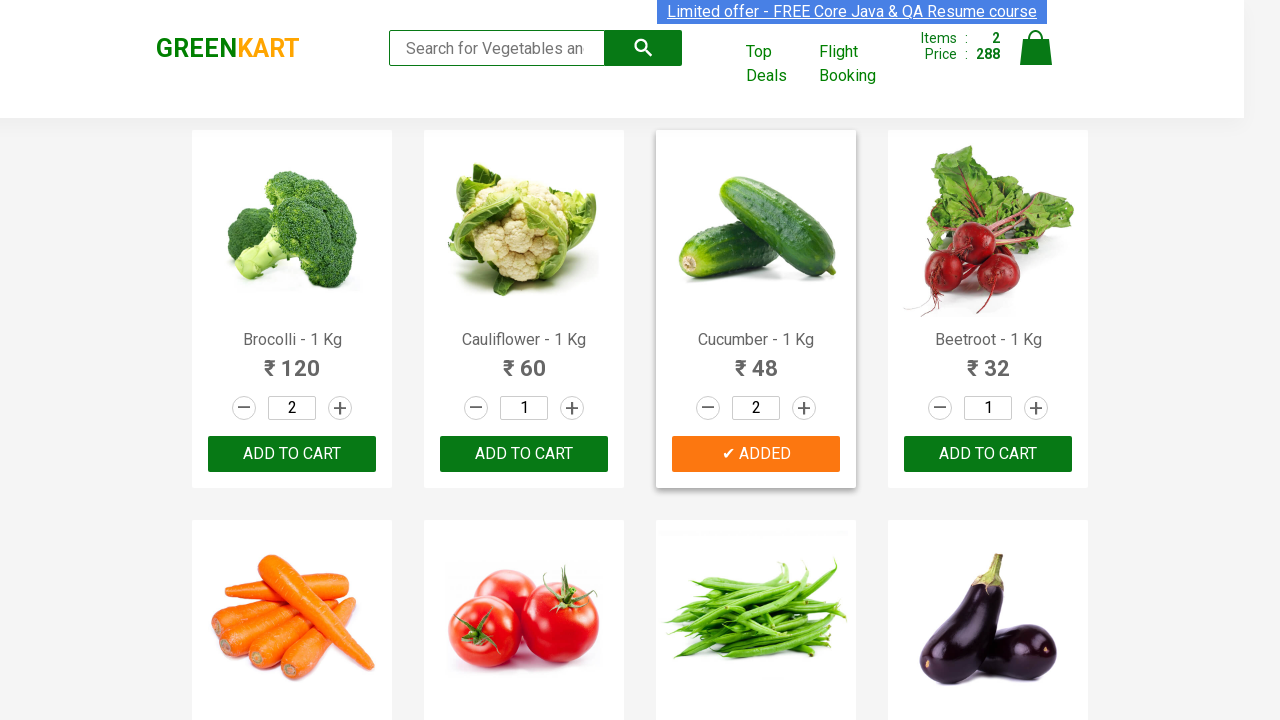

Retrieved product name: Banana - 1 Kg
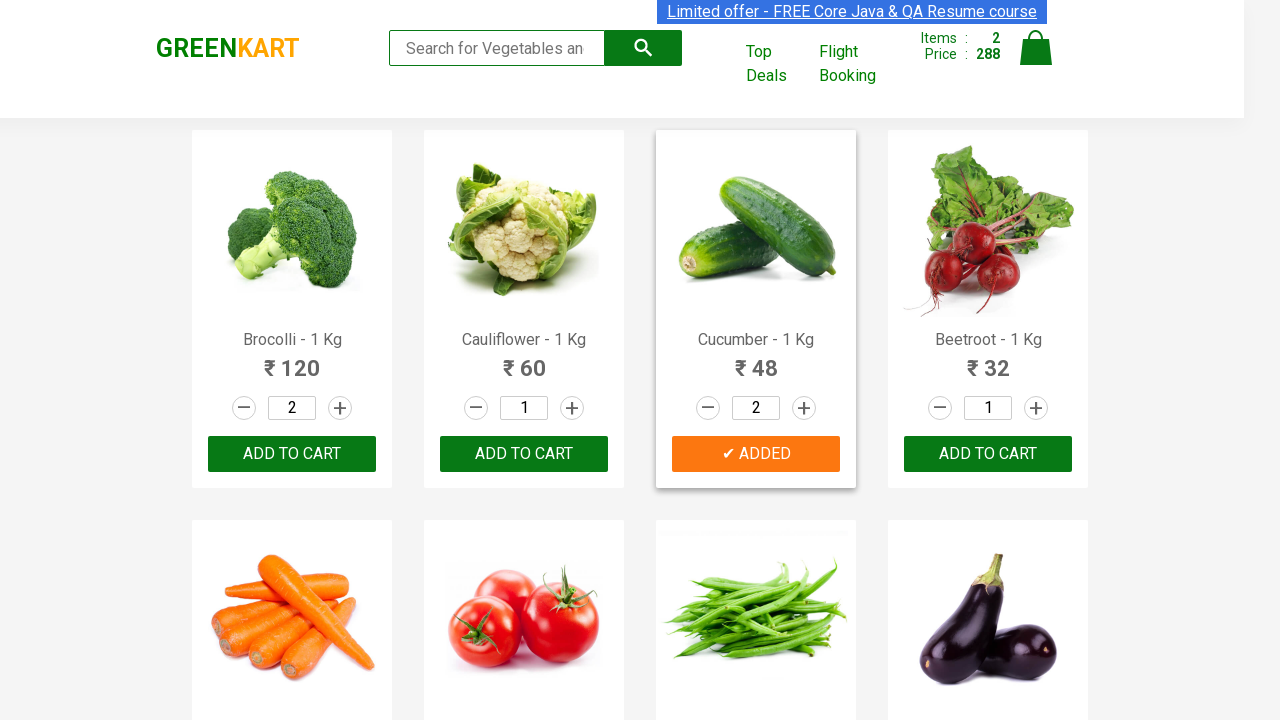

Retrieved product name: Grapes - 1 Kg
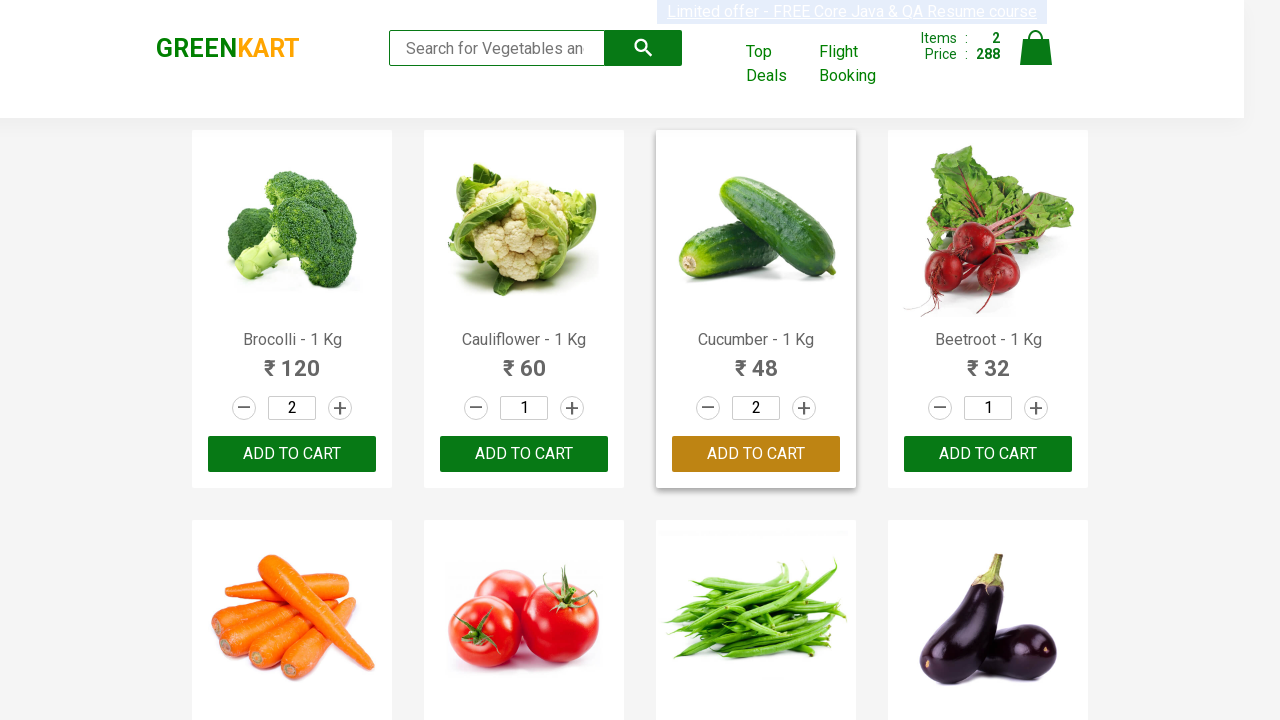

Retrieved product name: Mango - 1 Kg
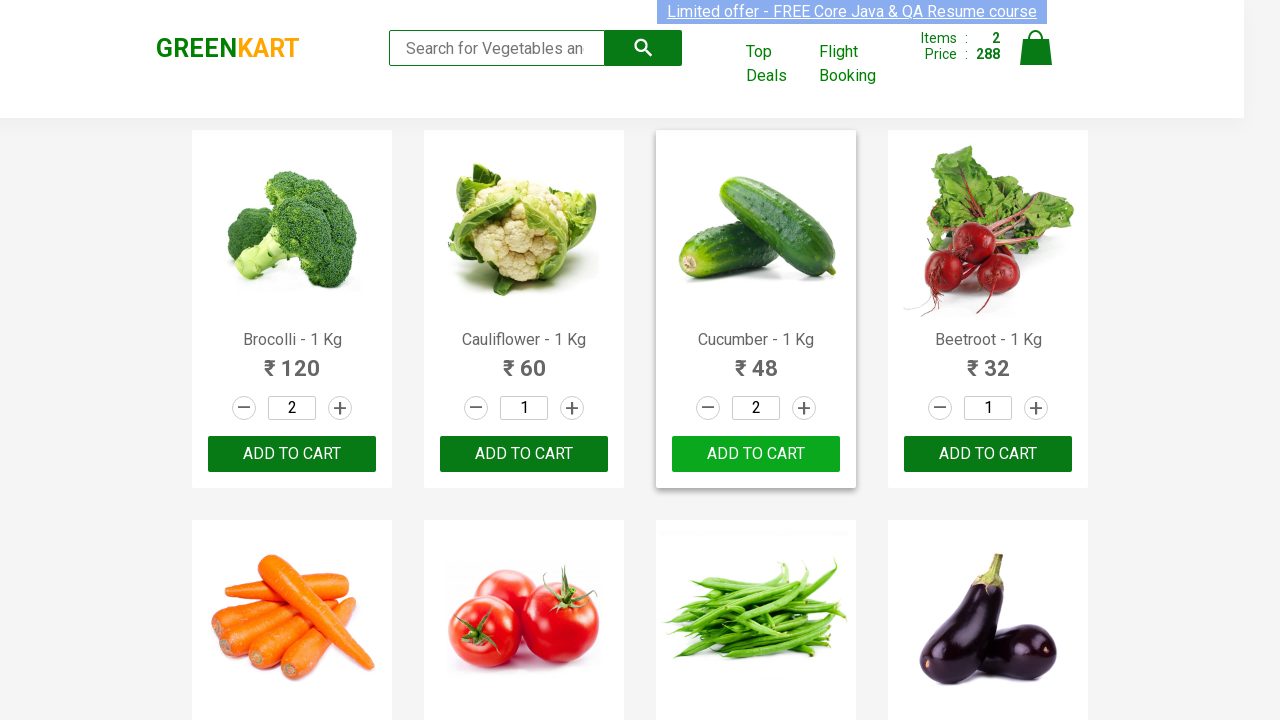

Retrieved product name: Musk Melon - 1 Kg
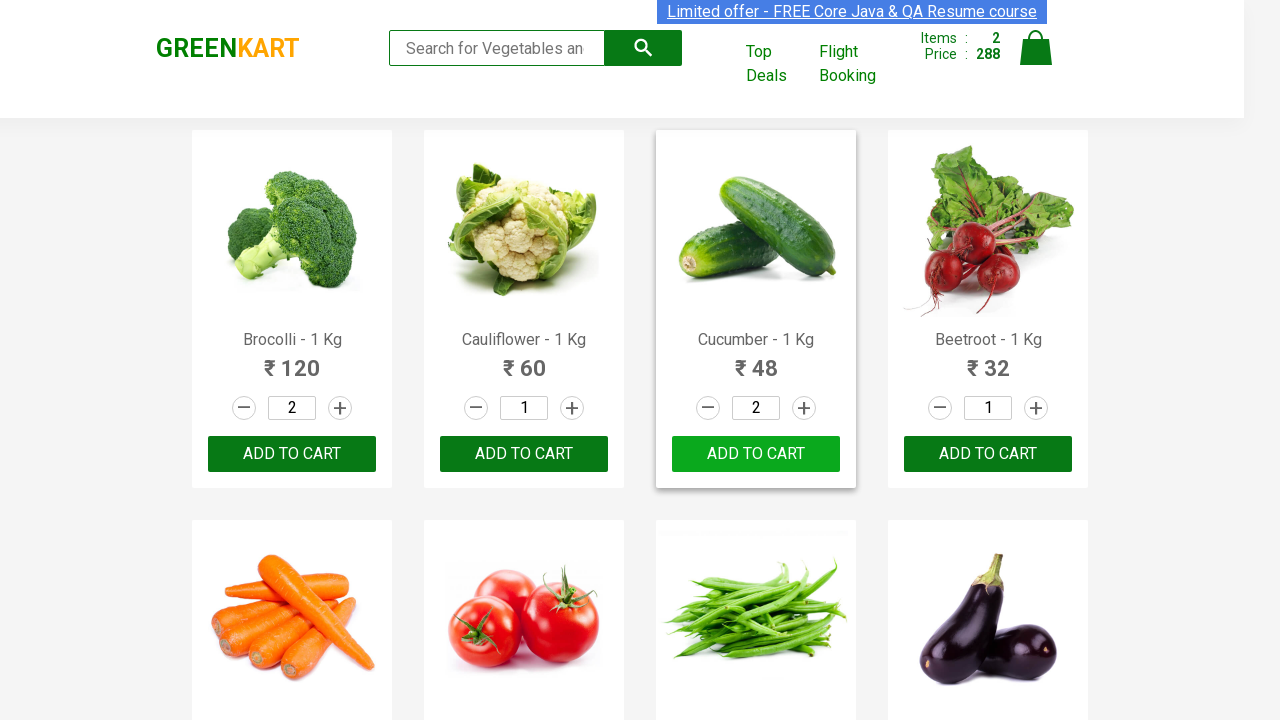

Retrieved product name: Orange - 1 Kg
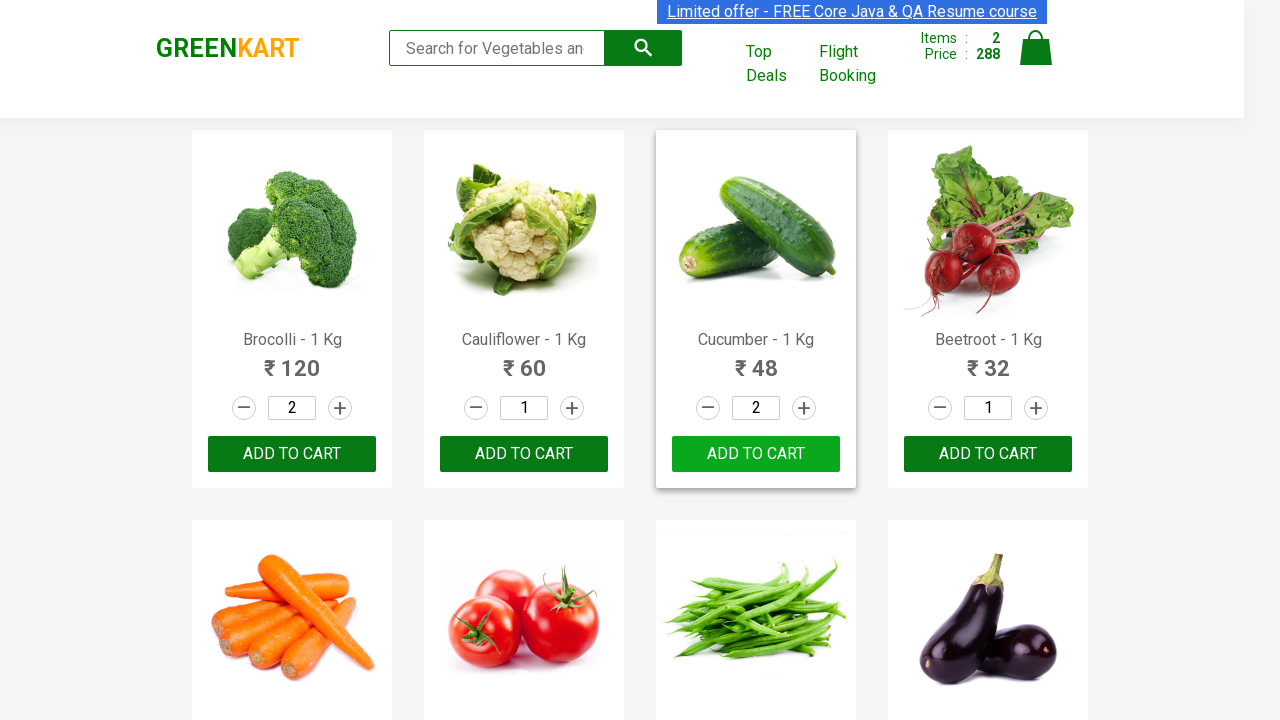

Retrieved product name: Pears - 1 Kg
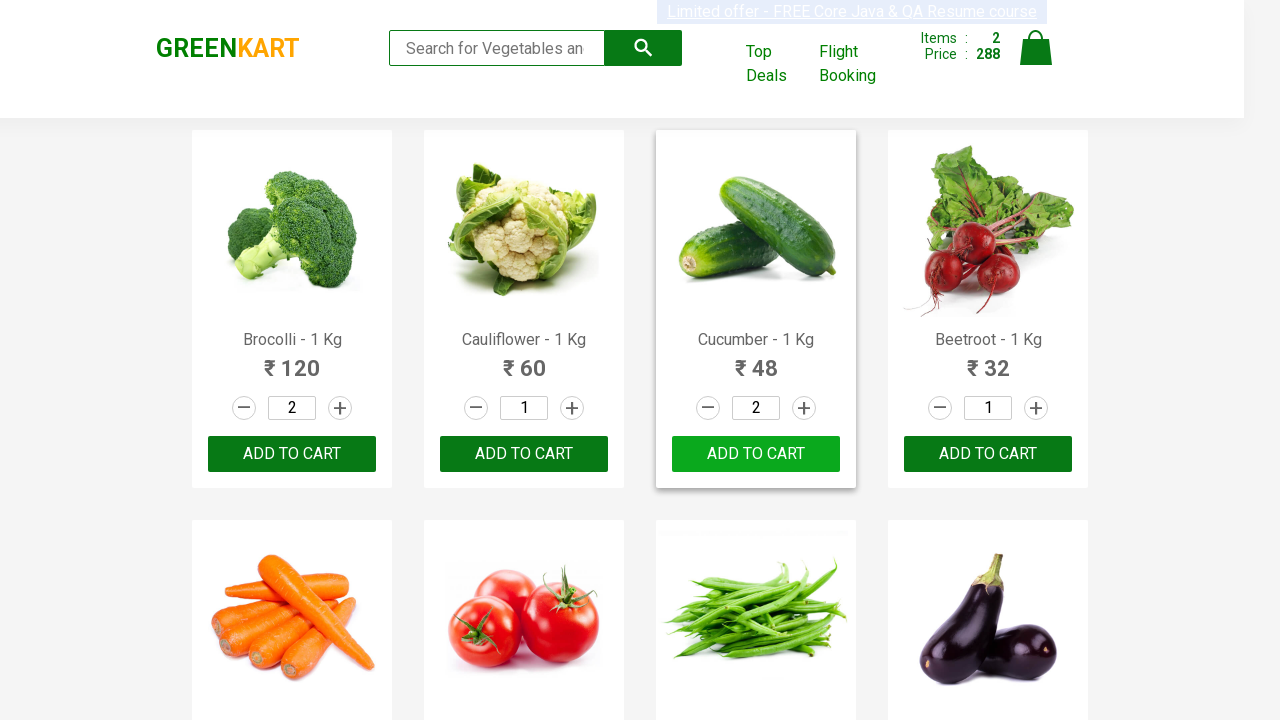

Retrieved product name: Pomegranate - 1 Kg
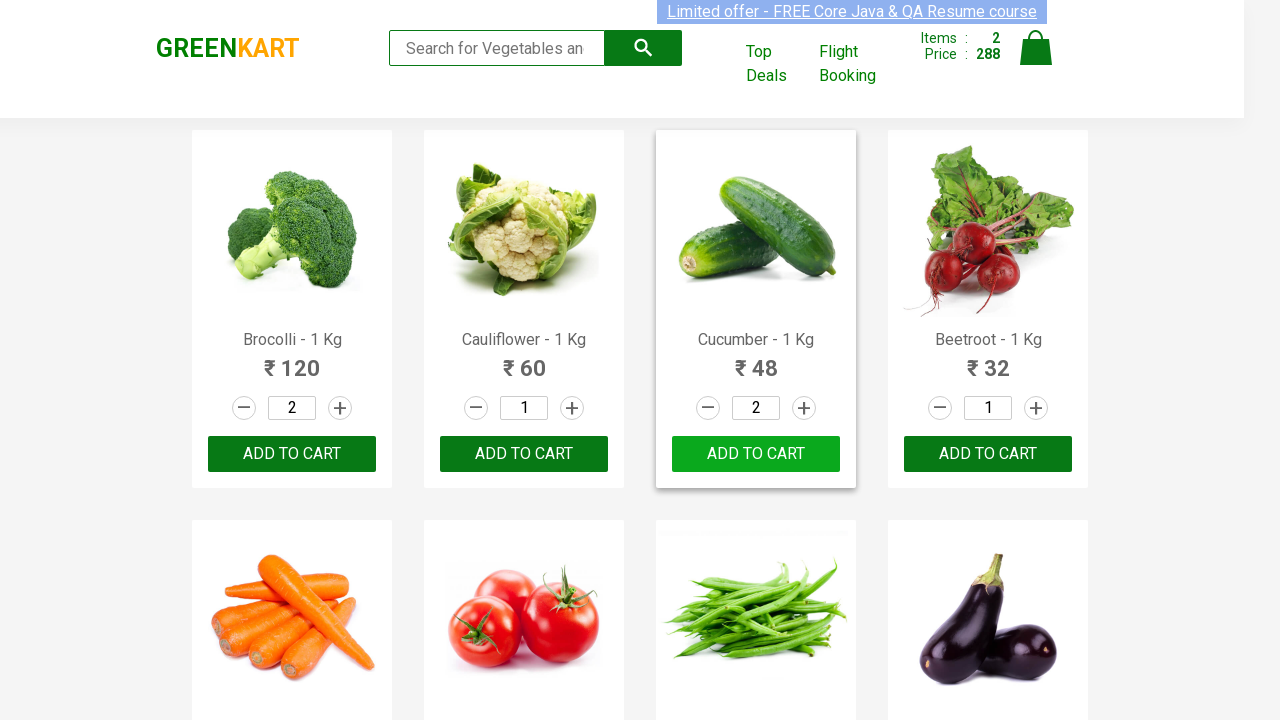

Retrieved product name: Raspberry - 1/4 Kg
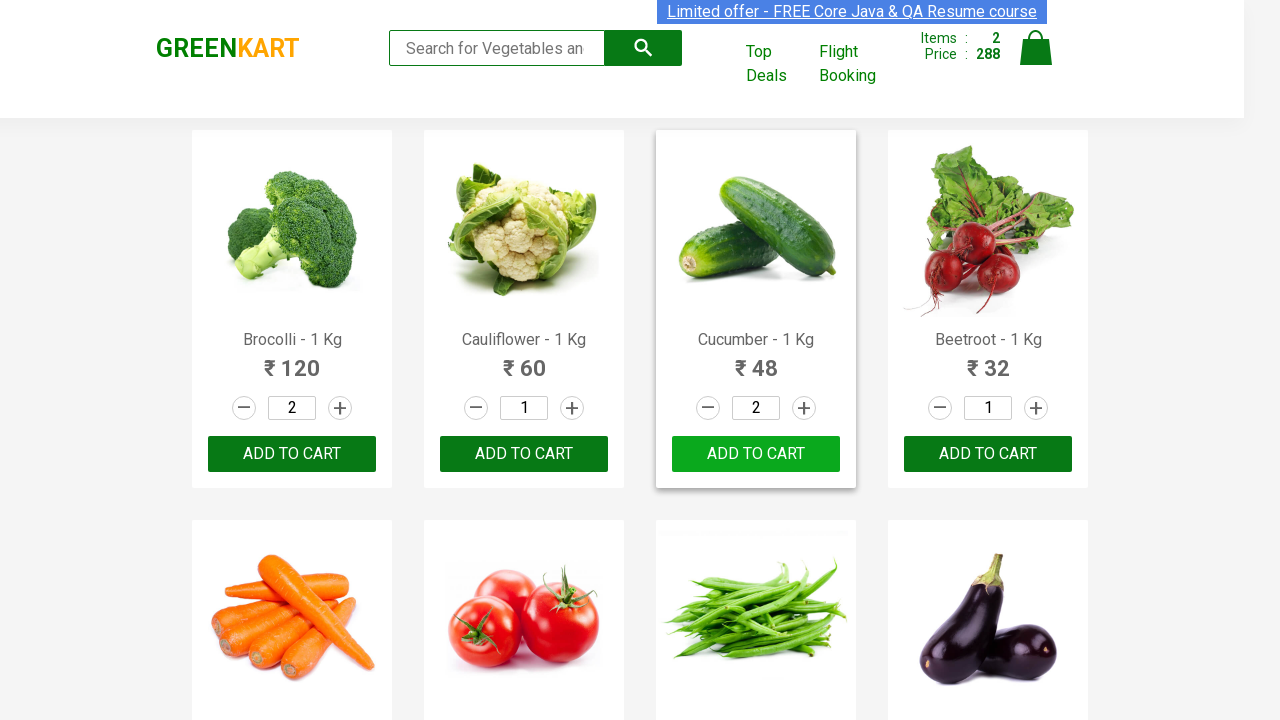

Retrieved product name: Strawberry - 1/4 Kg
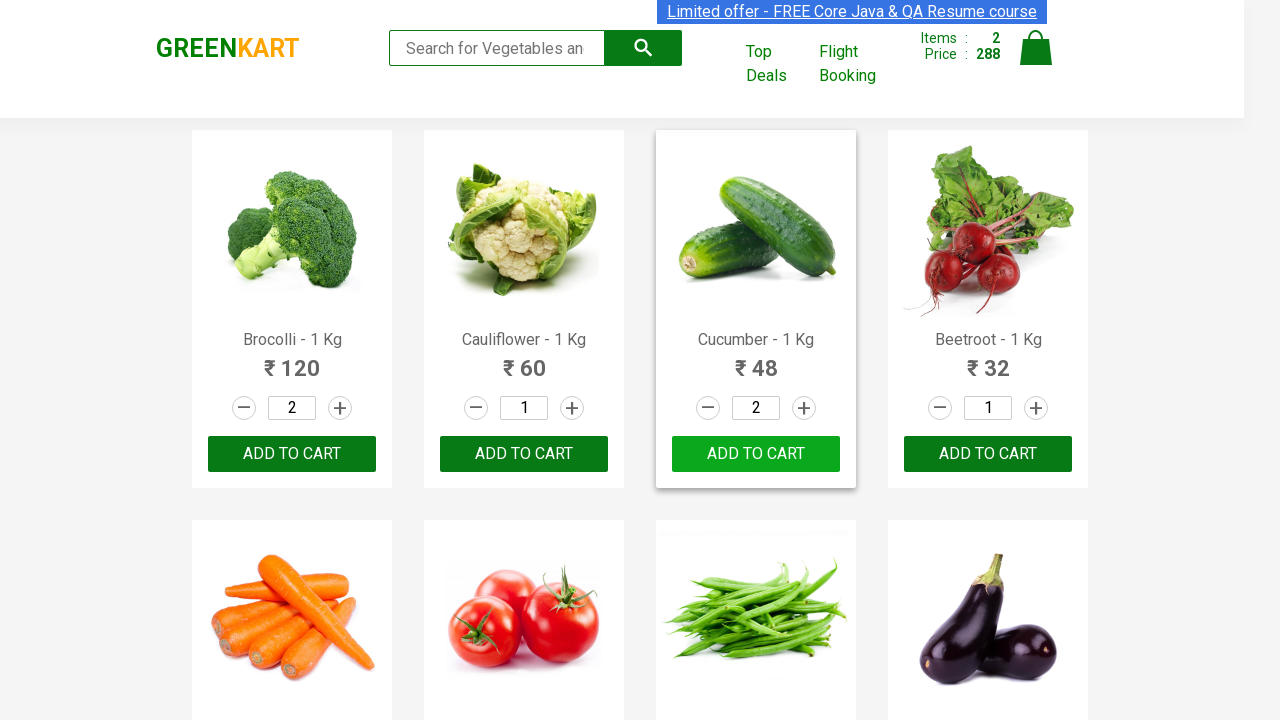

Retrieved product name: Water Melon - 1 Kg
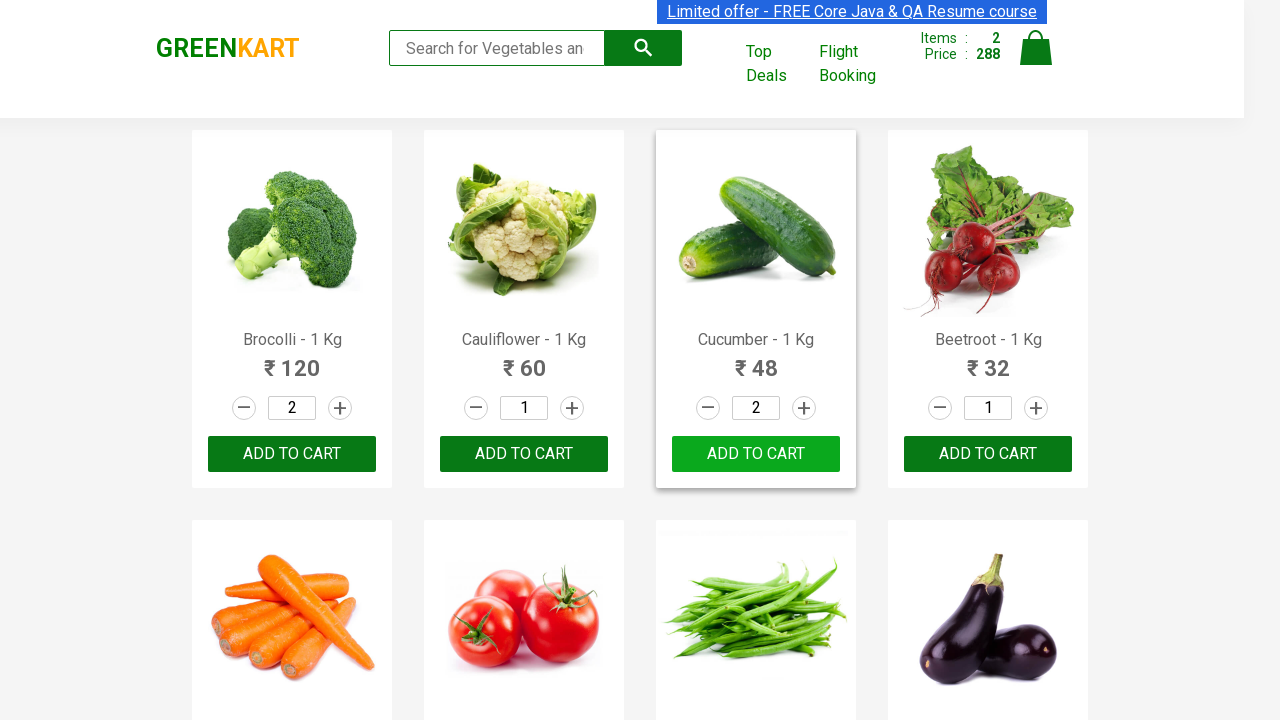

Retrieved product name: Almonds - 1/4 Kg
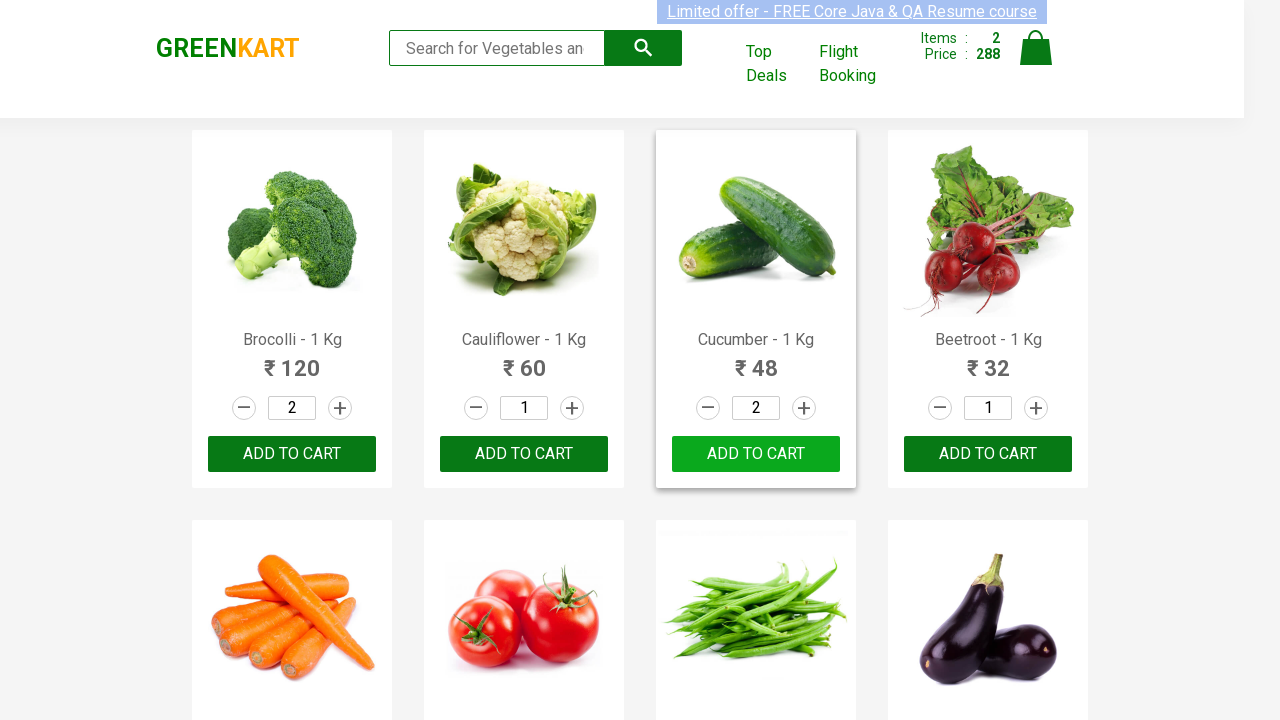

Retrieved product name: Pista - 1/4 Kg
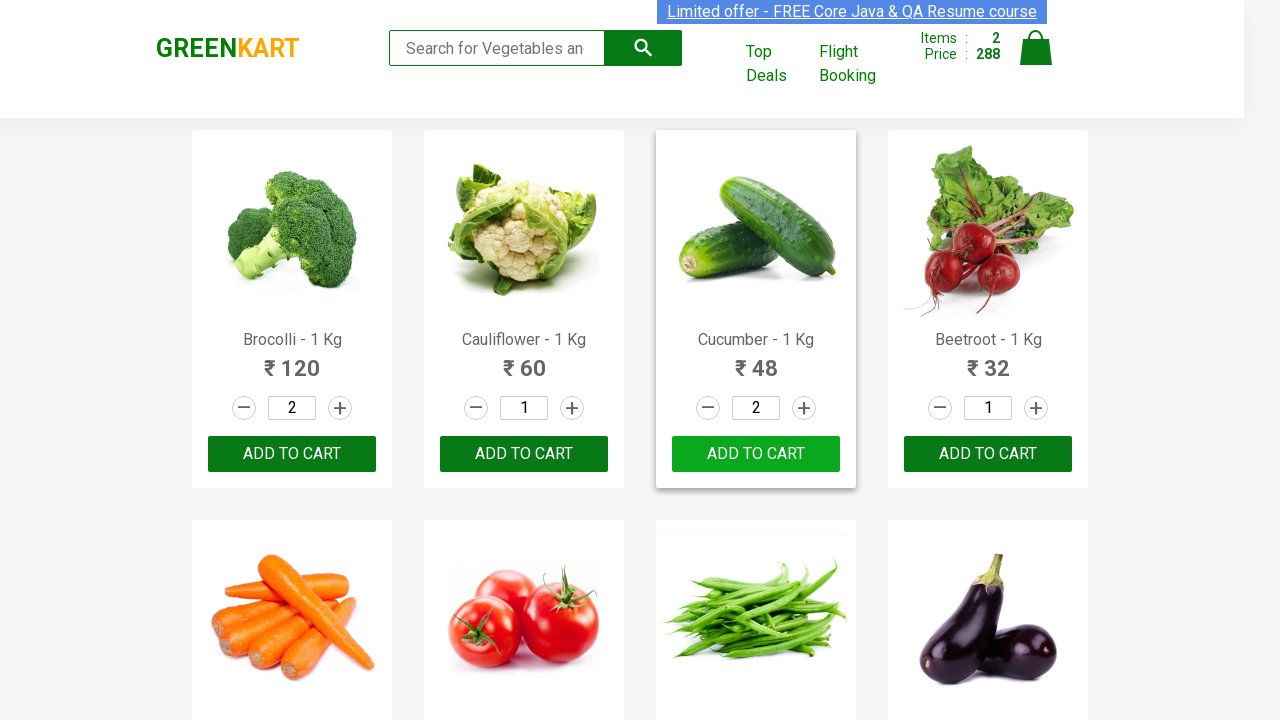

Retrieved product name: Nuts Mixture - 1 Kg
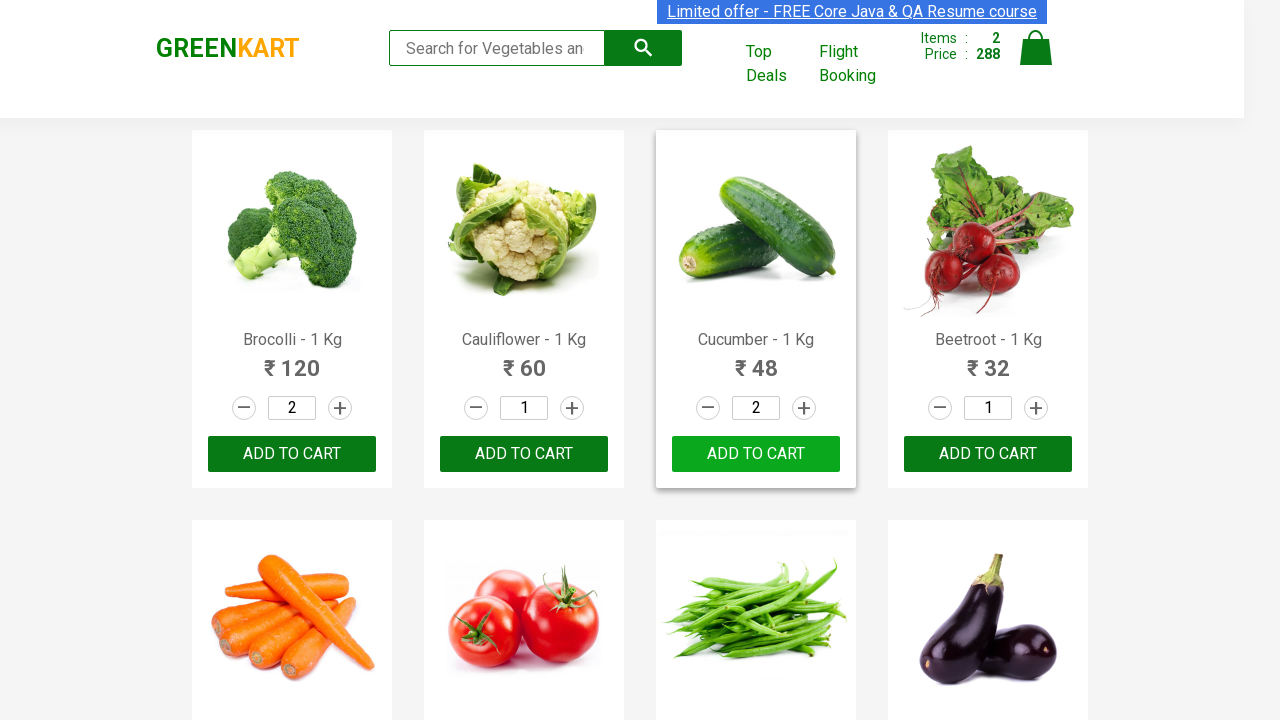

Retrieved product name: Cashews - 1 Kg
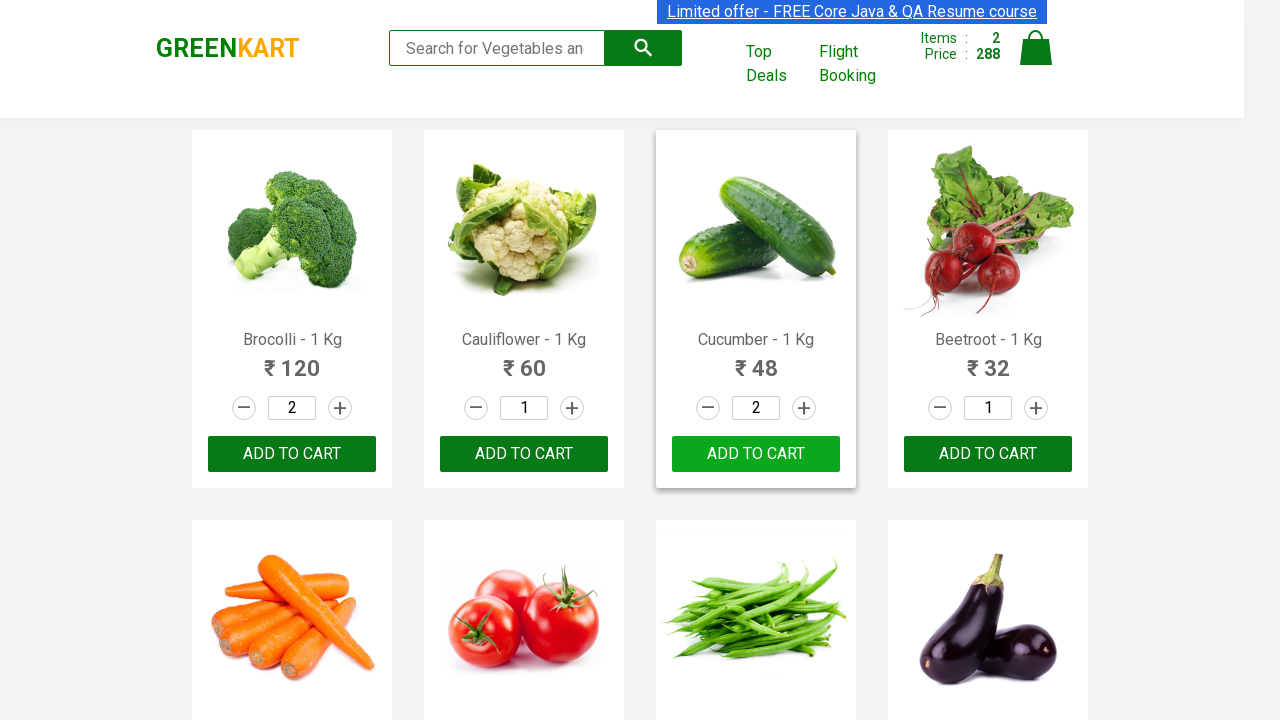

Retrieved product name: Walnuts - 1/4 Kg
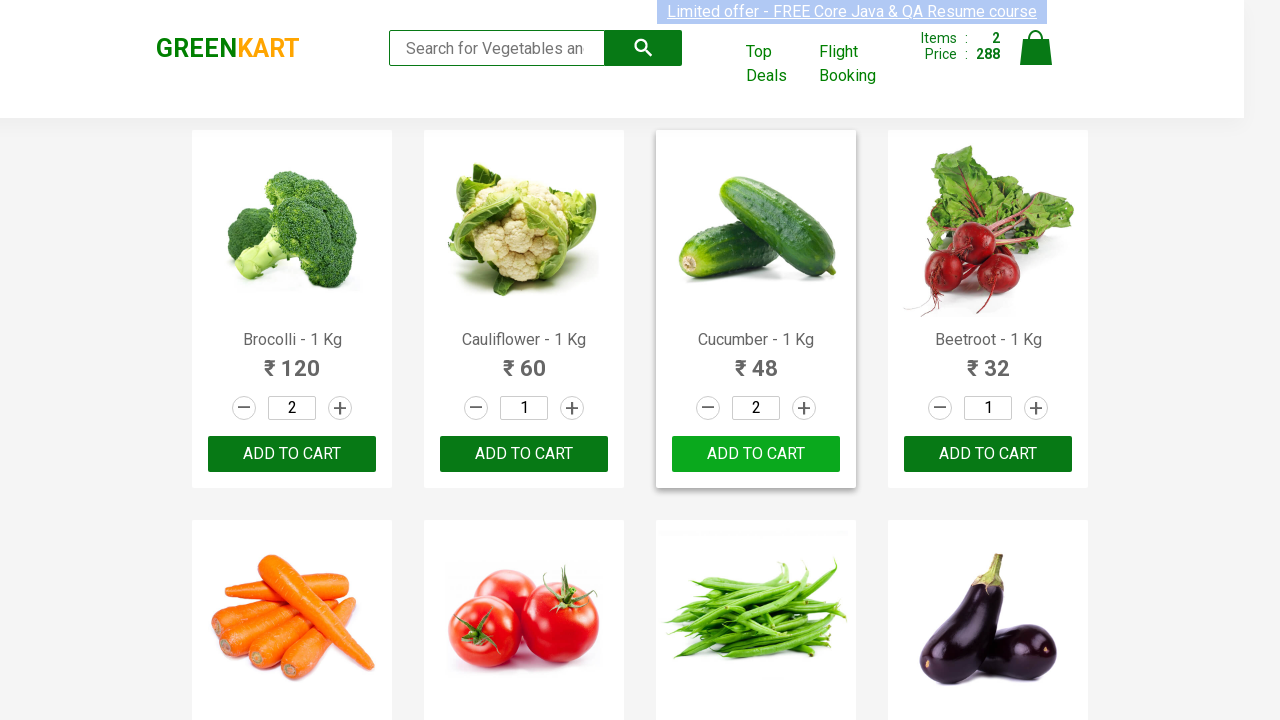

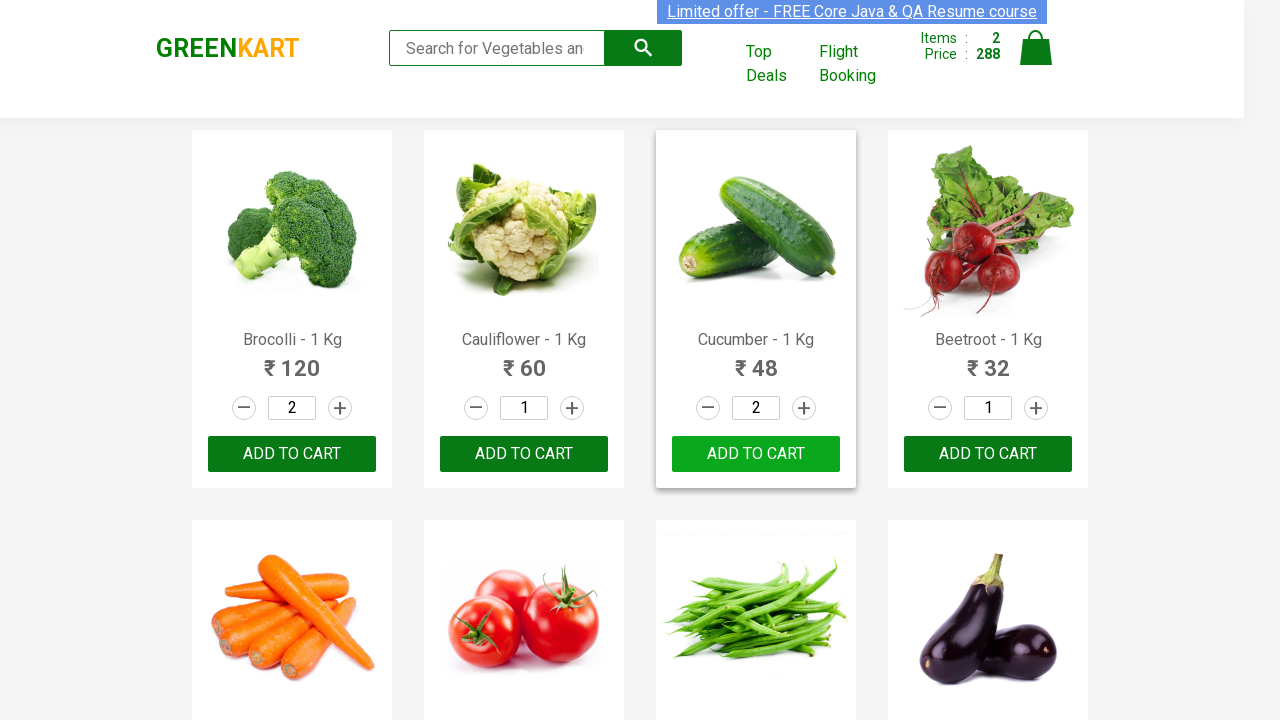